Tests the store locator functionality by selecting different cities from a dropdown menu and clicking the search button to filter store results.

Starting URL: https://www.yungshiu.com/store.php?city_id=7&dist_id=&keywords=

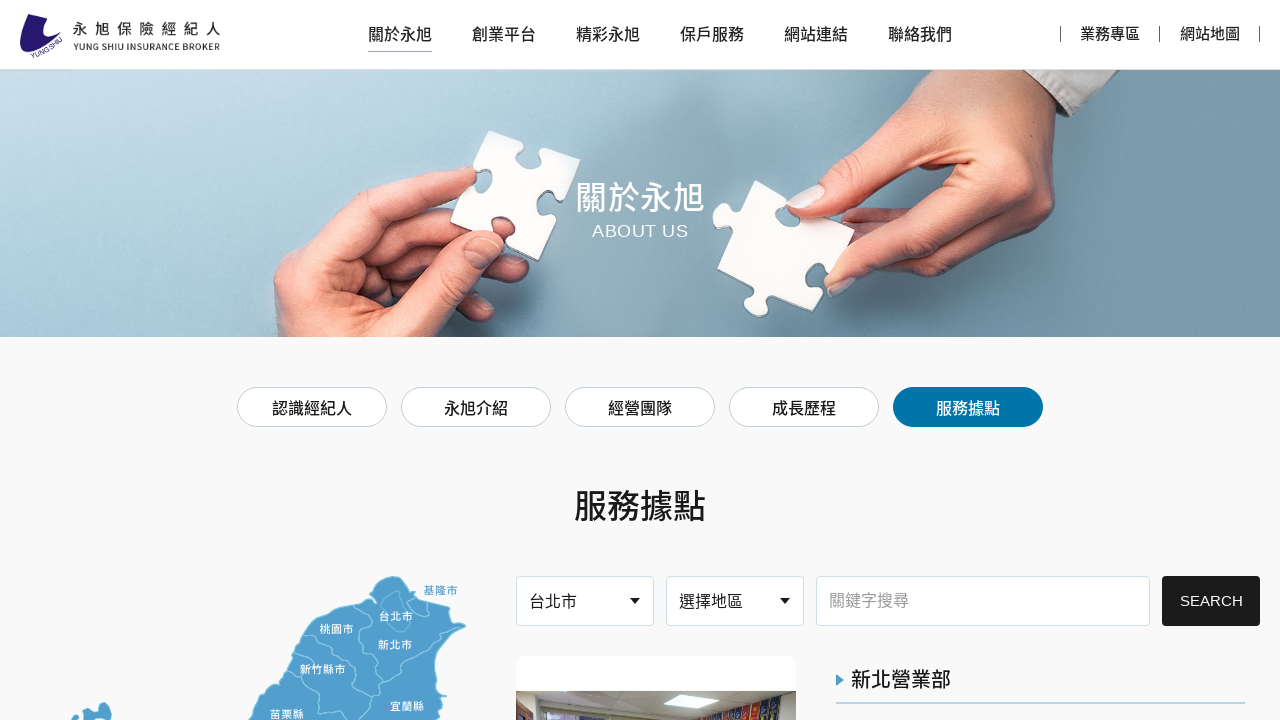

Selected city with ID '7' from dropdown menu on #cities
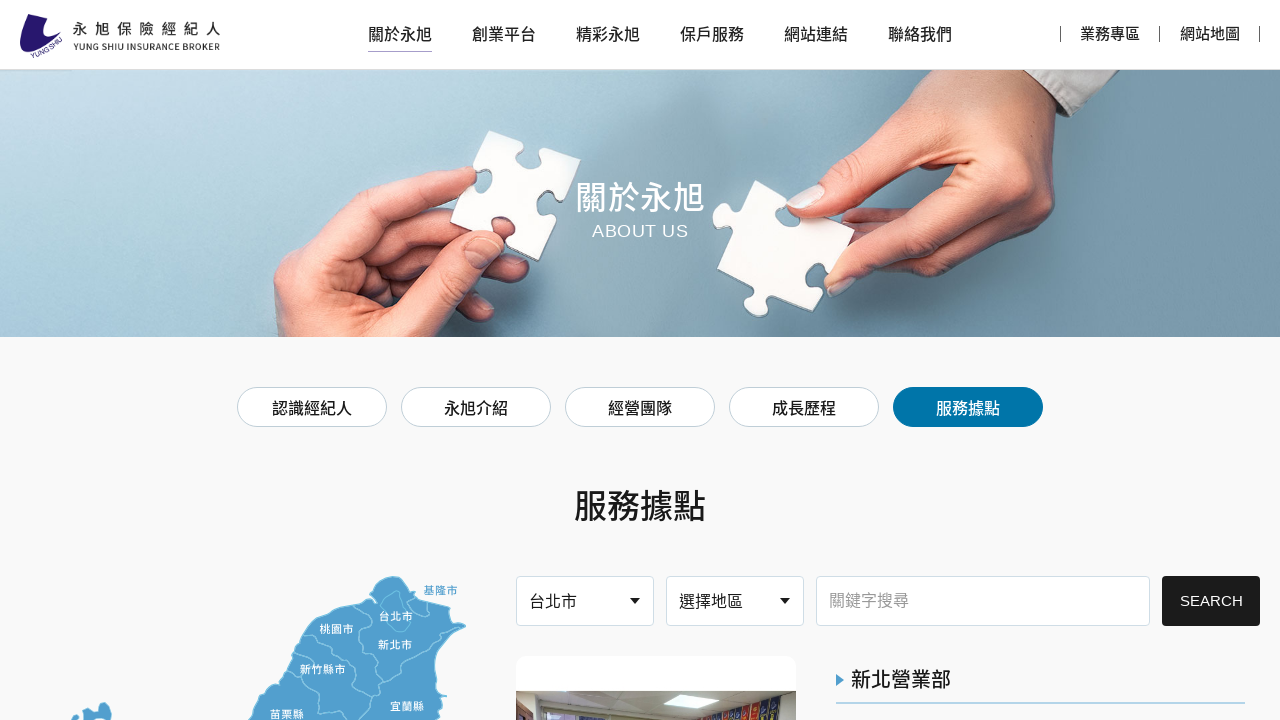

Clicked search button to filter stores for city '7' at (1211, 601) on div.send button
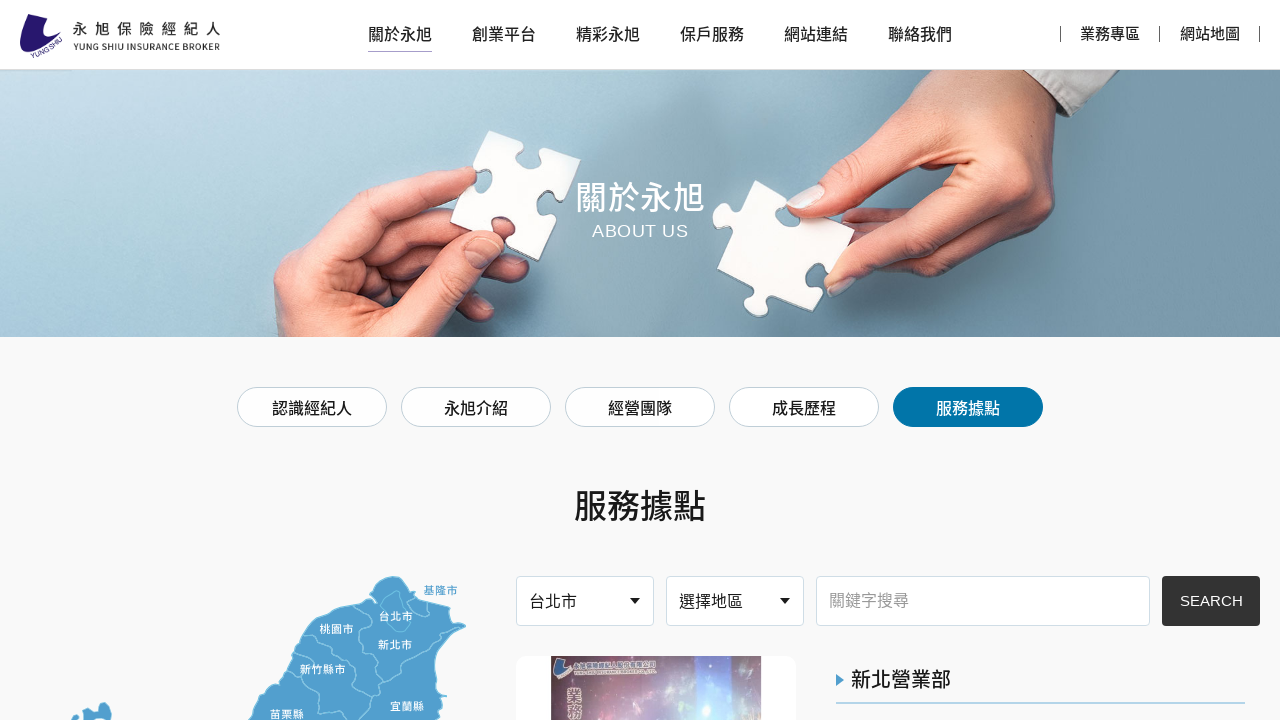

Store results loaded for city '7'
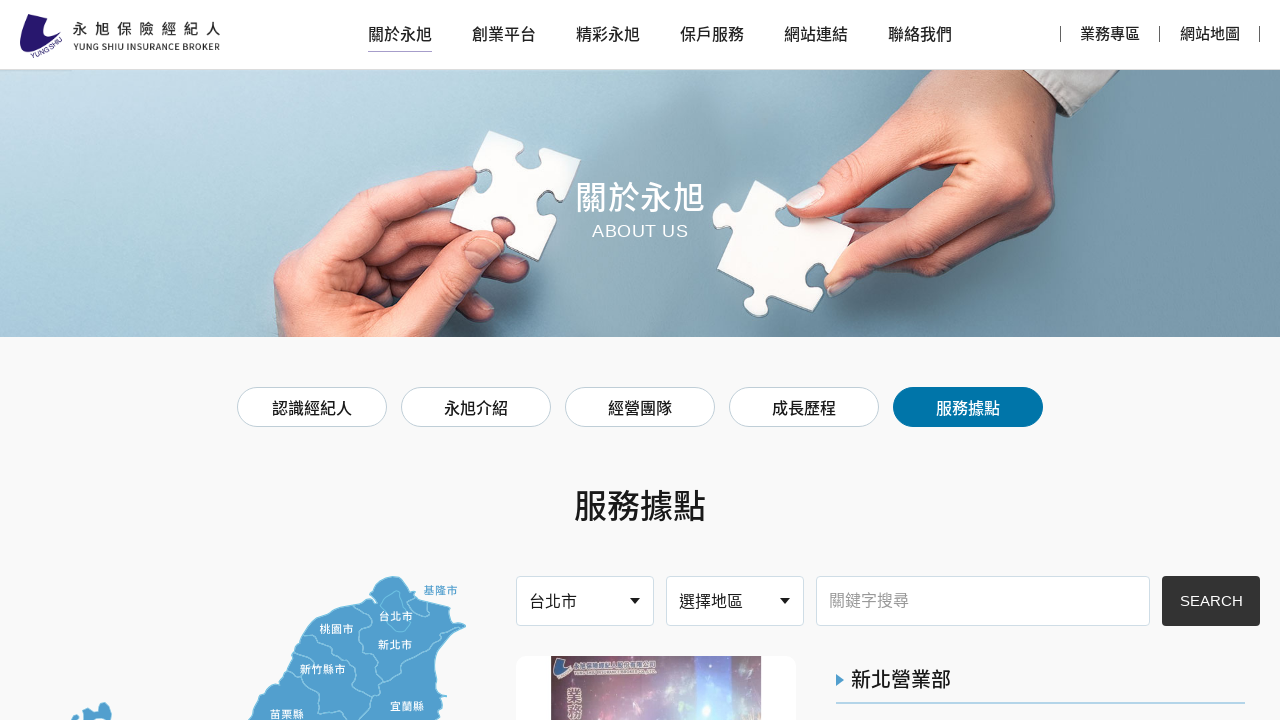

Selected city with ID '8' from dropdown menu on #cities
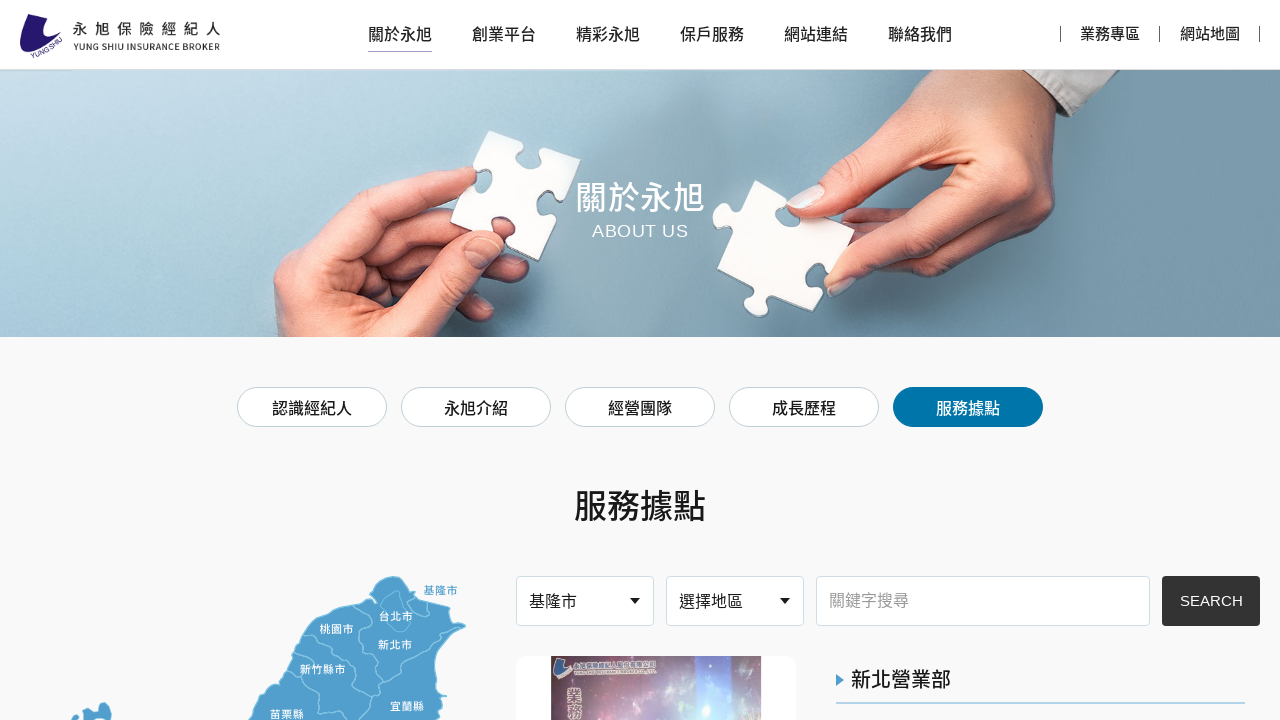

Clicked search button to filter stores for city '8' at (1211, 601) on div.send button
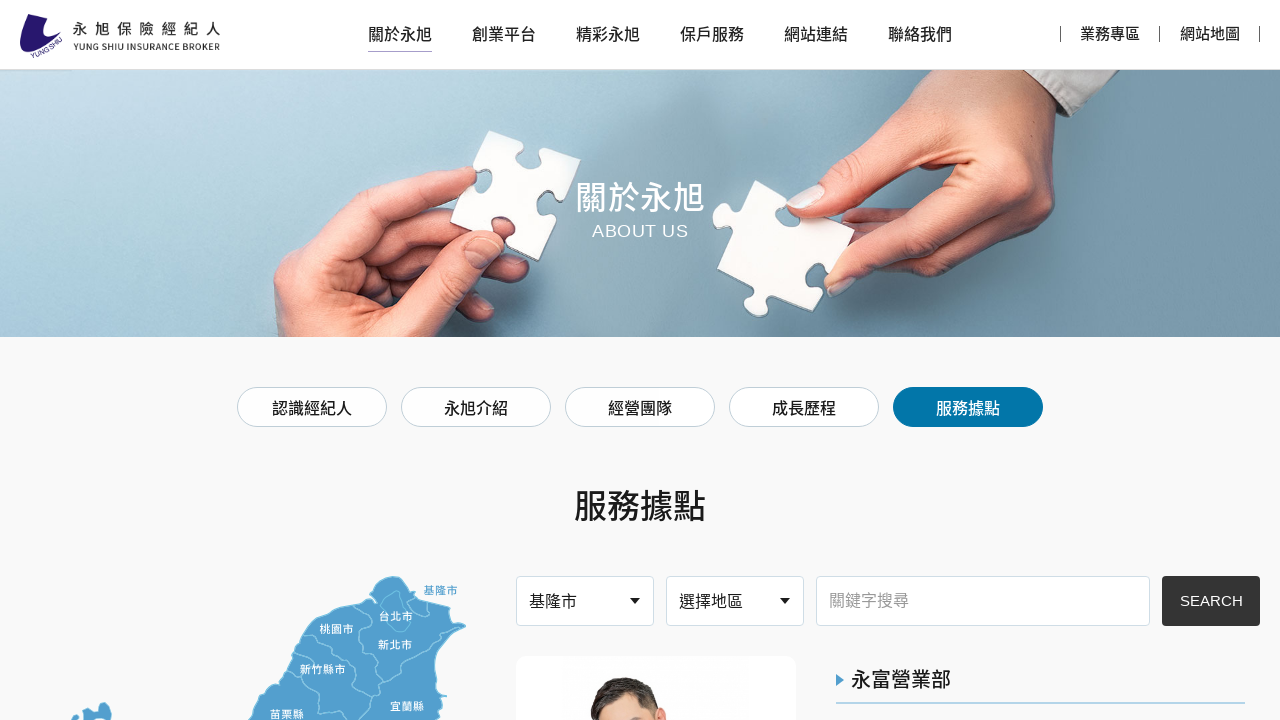

Store results loaded for city '8'
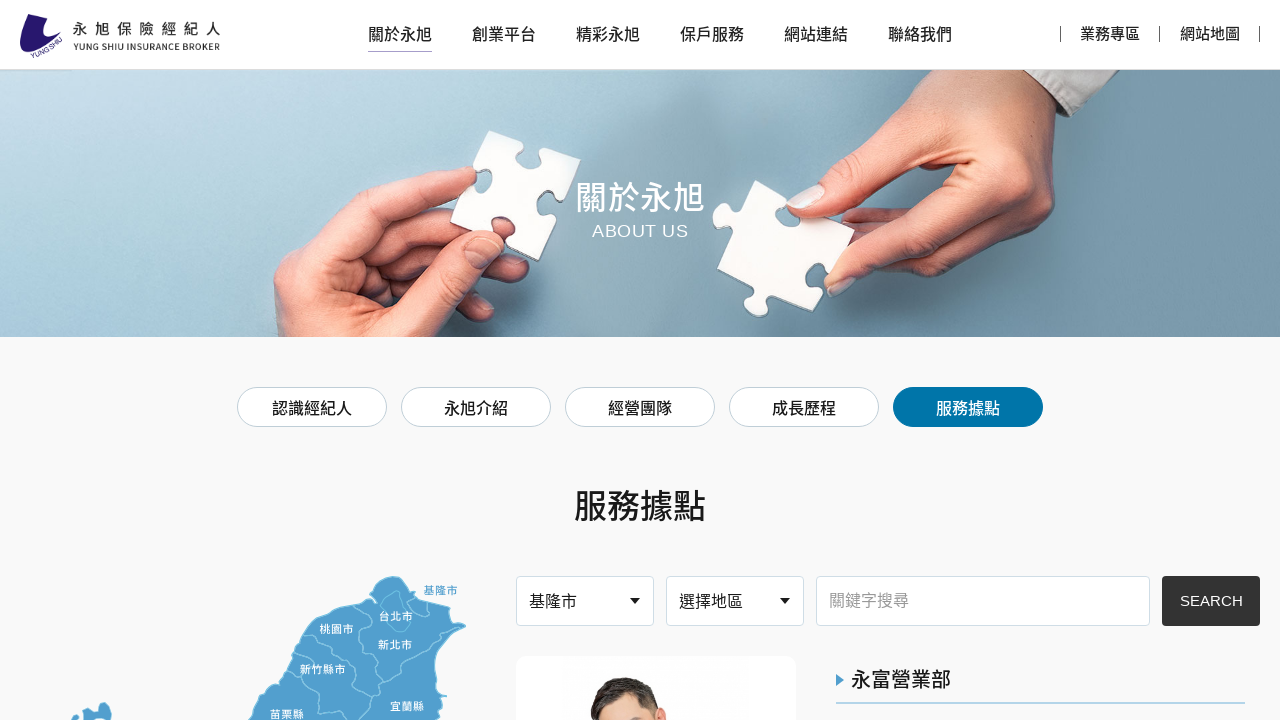

Selected city with ID '9' from dropdown menu on #cities
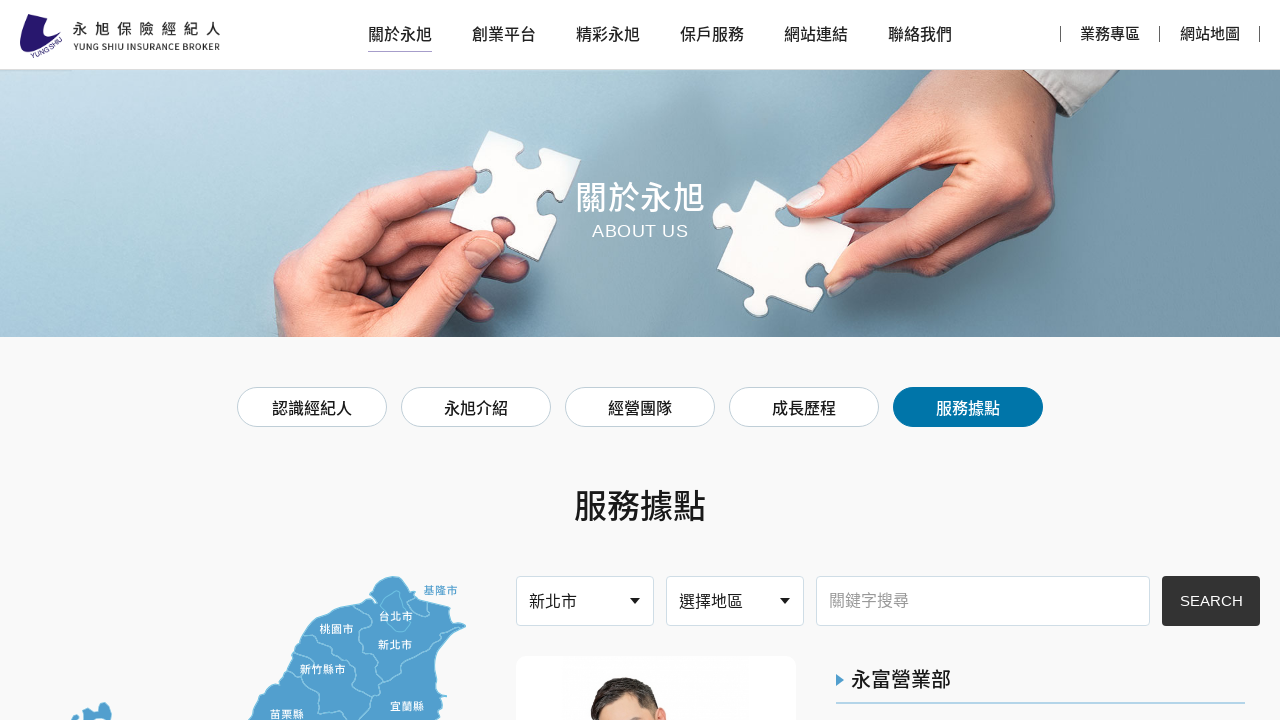

Clicked search button to filter stores for city '9' at (1211, 601) on div.send button
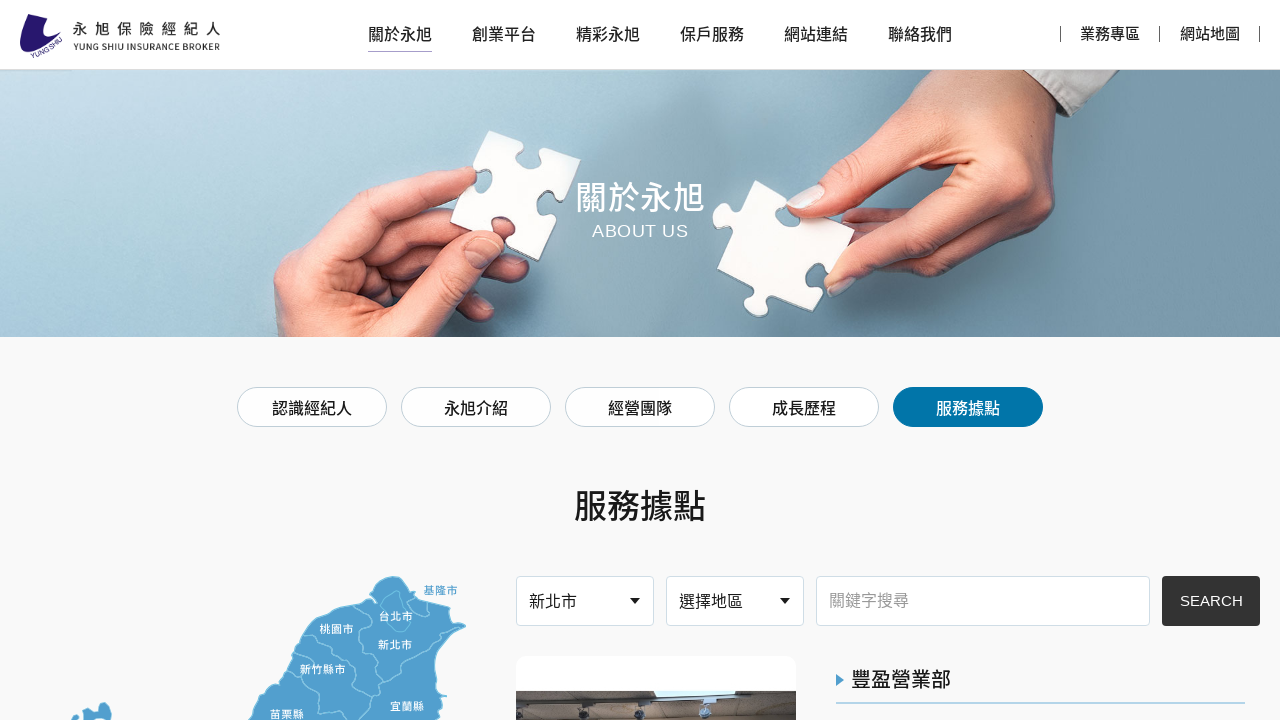

Store results loaded for city '9'
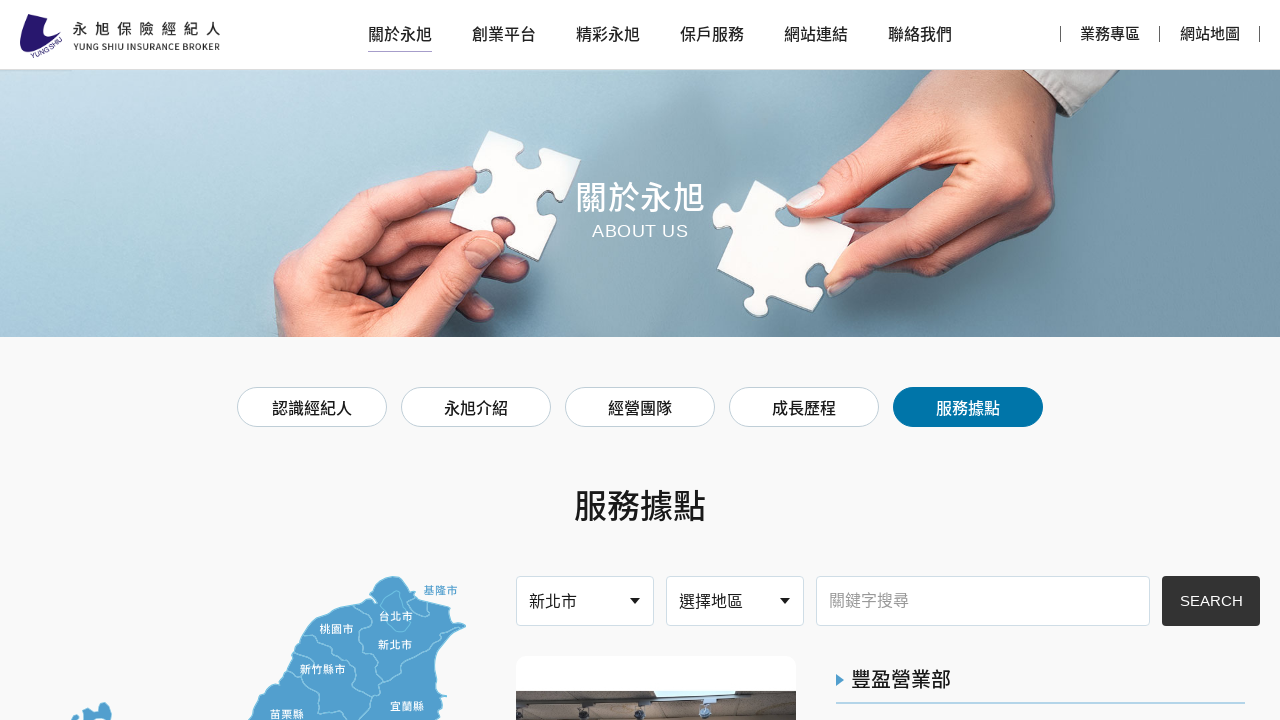

Selected city with ID '10' from dropdown menu on #cities
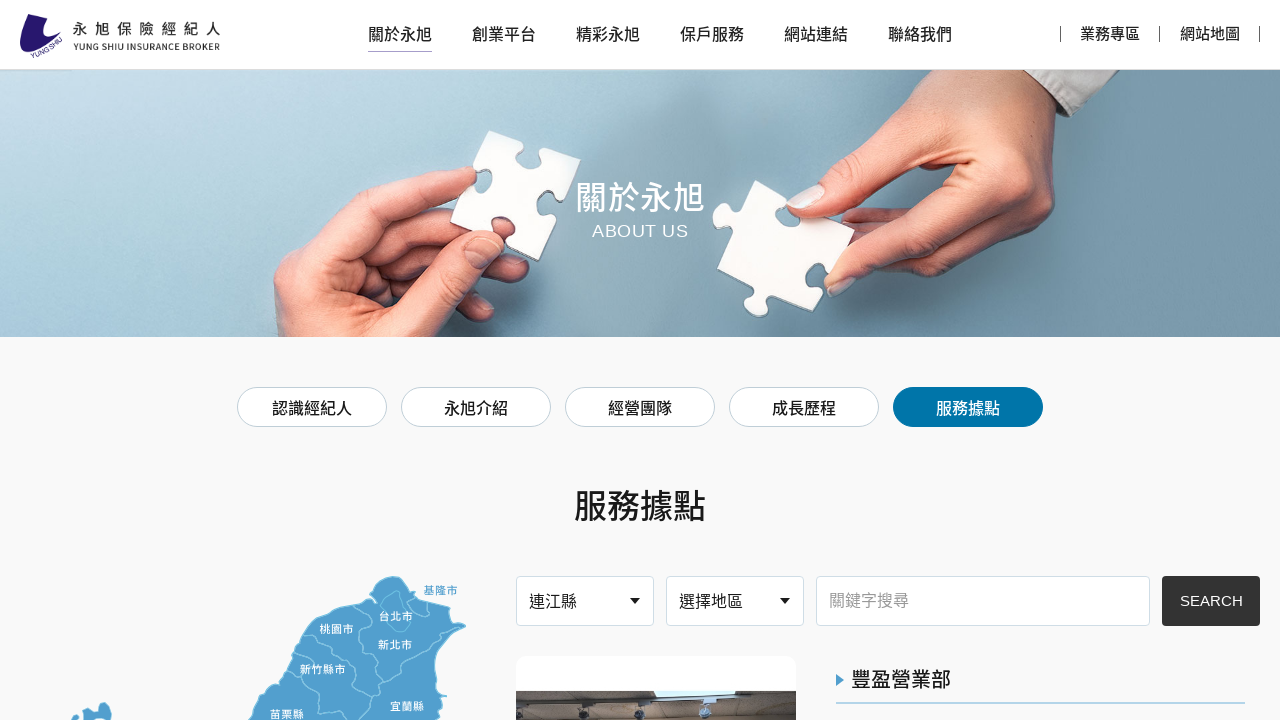

Clicked search button to filter stores for city '10' at (1211, 601) on div.send button
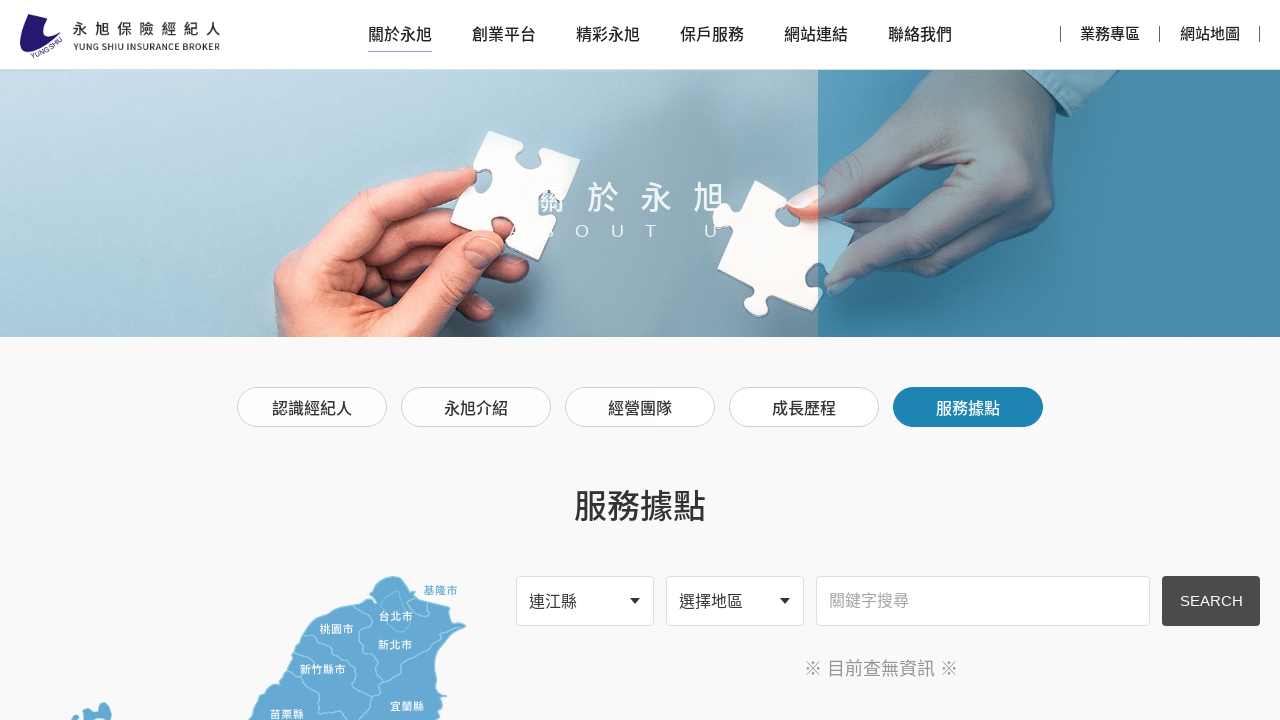

Store results loaded for city '10'
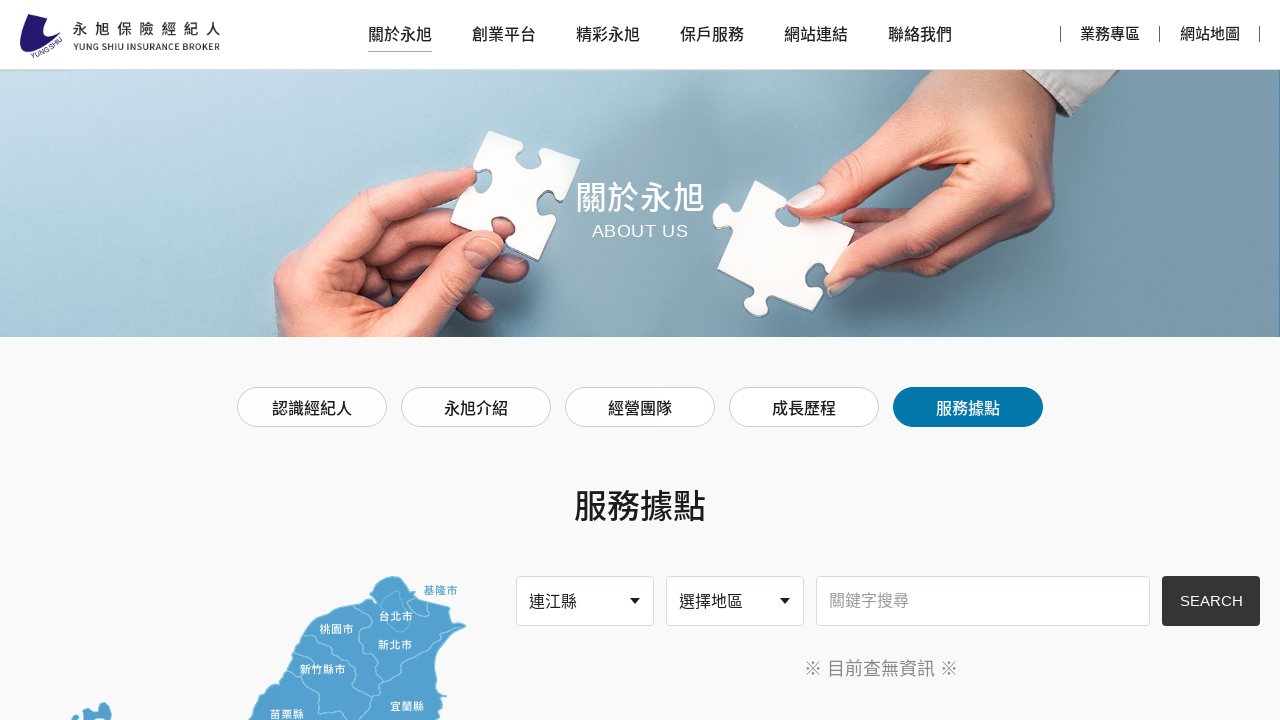

Selected city with ID '11' from dropdown menu on #cities
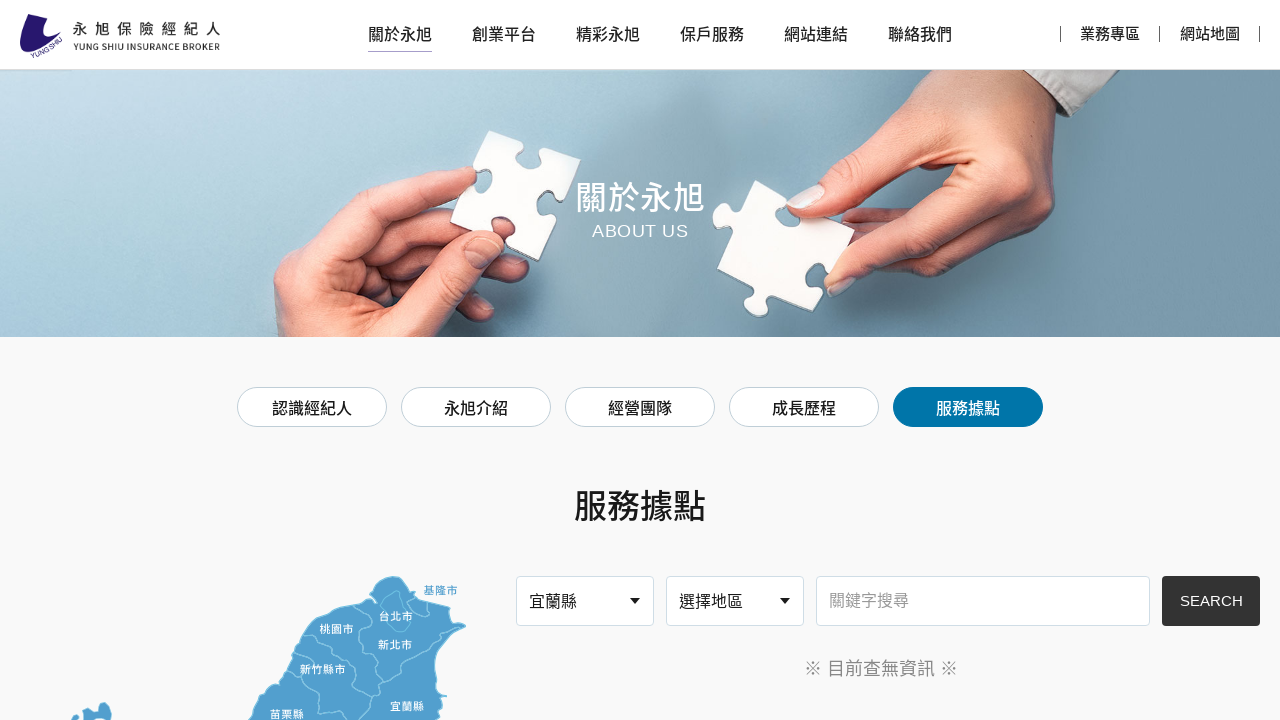

Clicked search button to filter stores for city '11' at (1211, 601) on div.send button
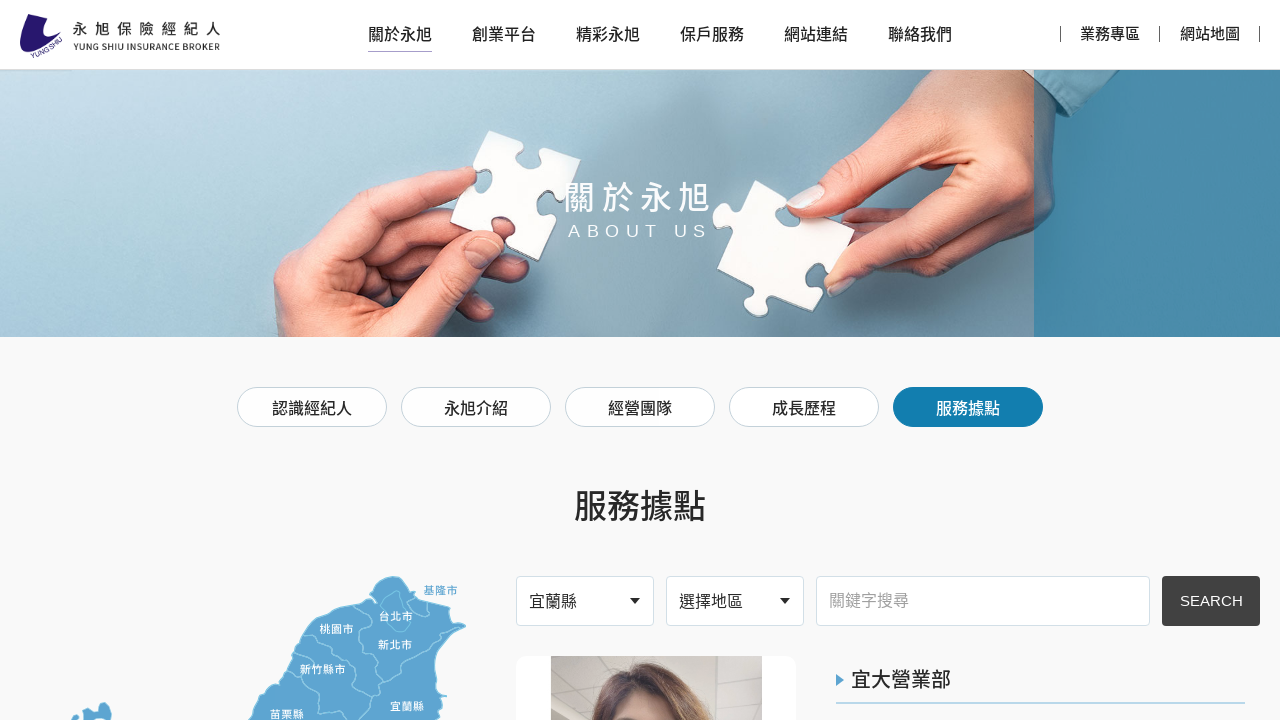

Store results loaded for city '11'
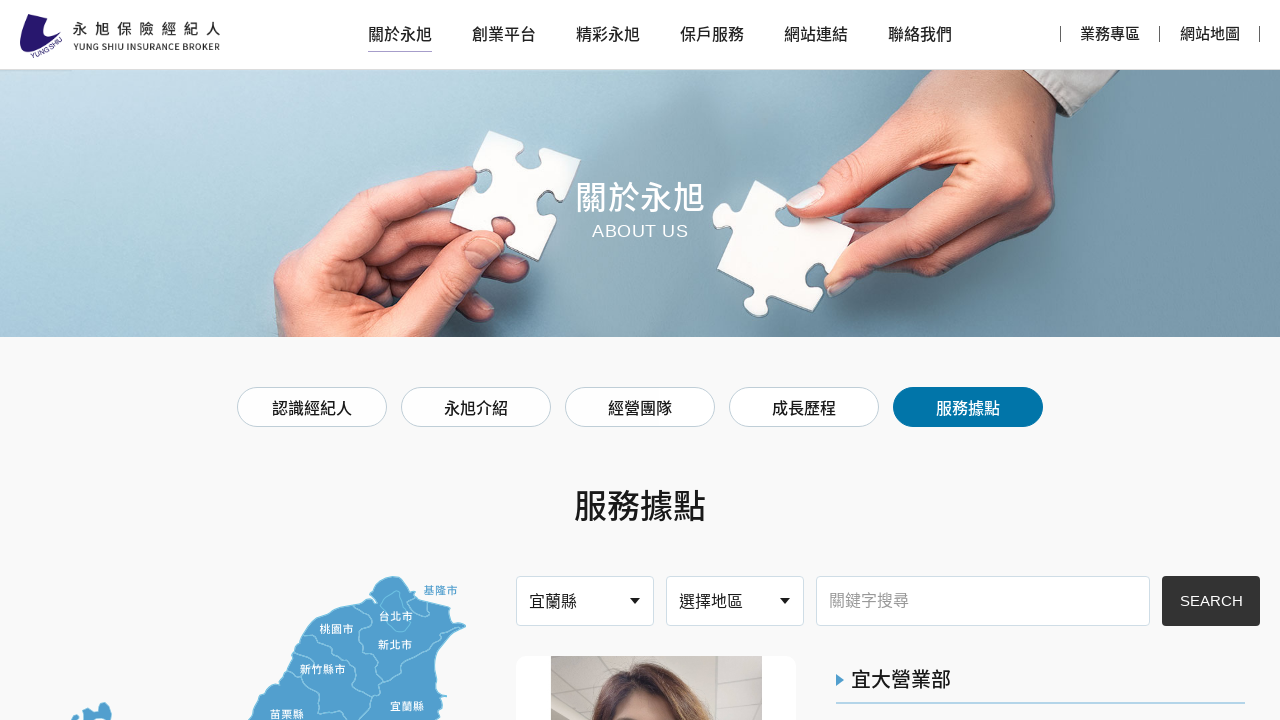

Selected city with ID '12' from dropdown menu on #cities
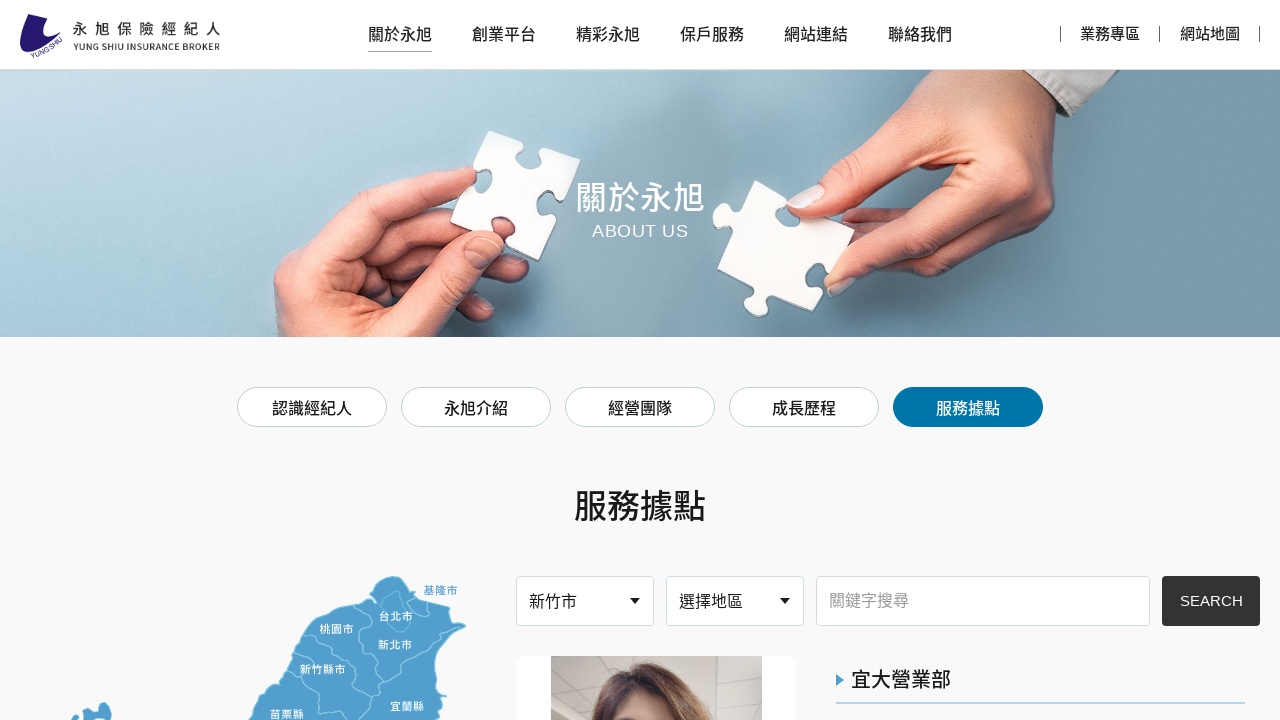

Clicked search button to filter stores for city '12' at (1211, 601) on div.send button
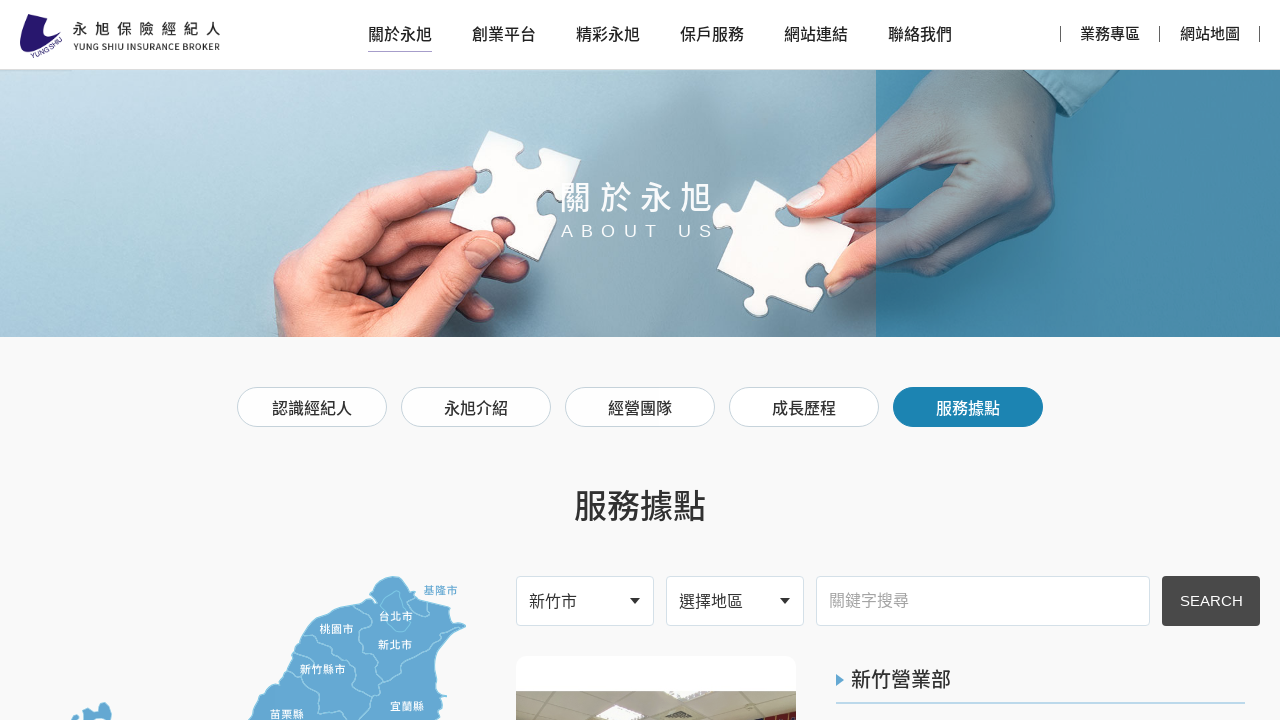

Store results loaded for city '12'
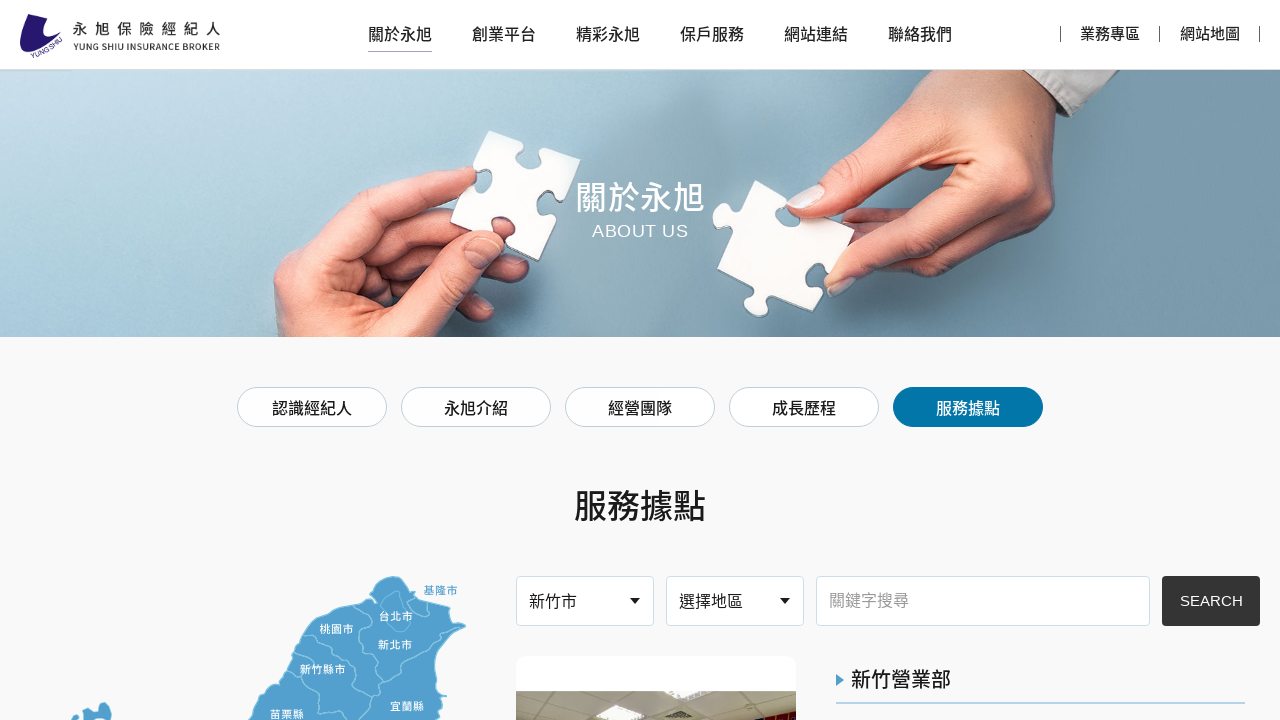

Selected city with ID '13' from dropdown menu on #cities
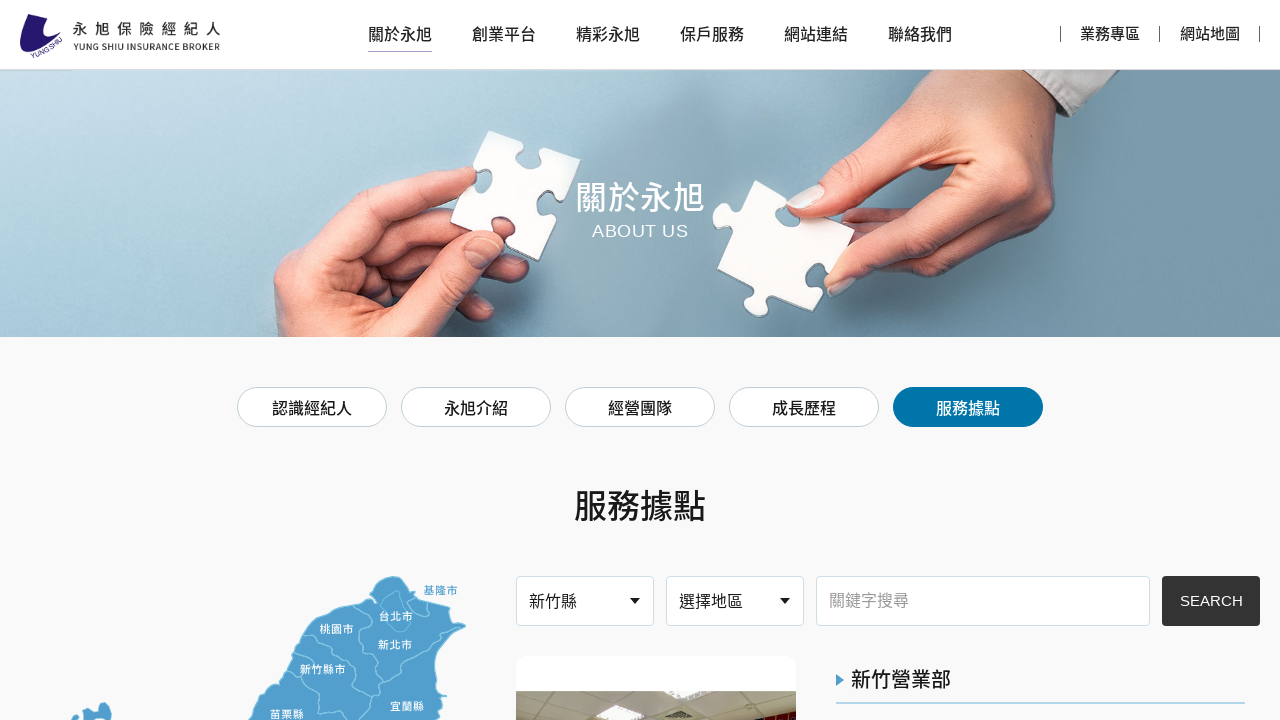

Clicked search button to filter stores for city '13' at (1211, 601) on div.send button
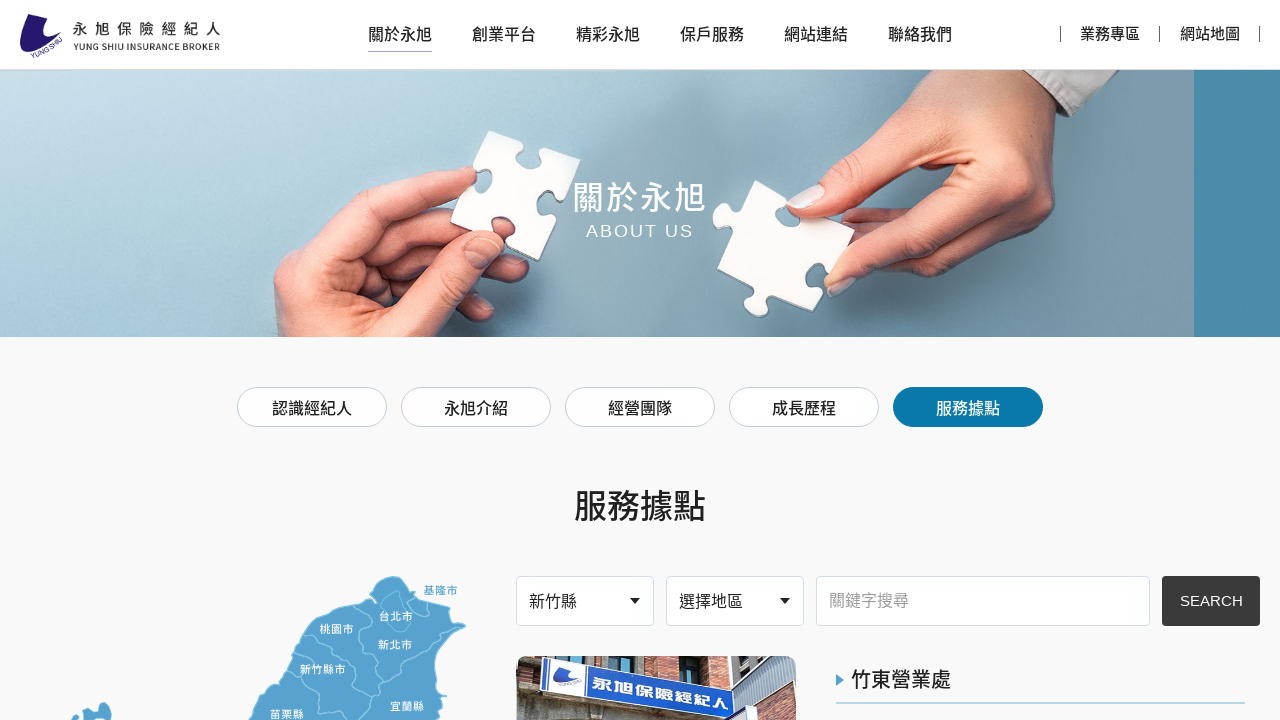

Store results loaded for city '13'
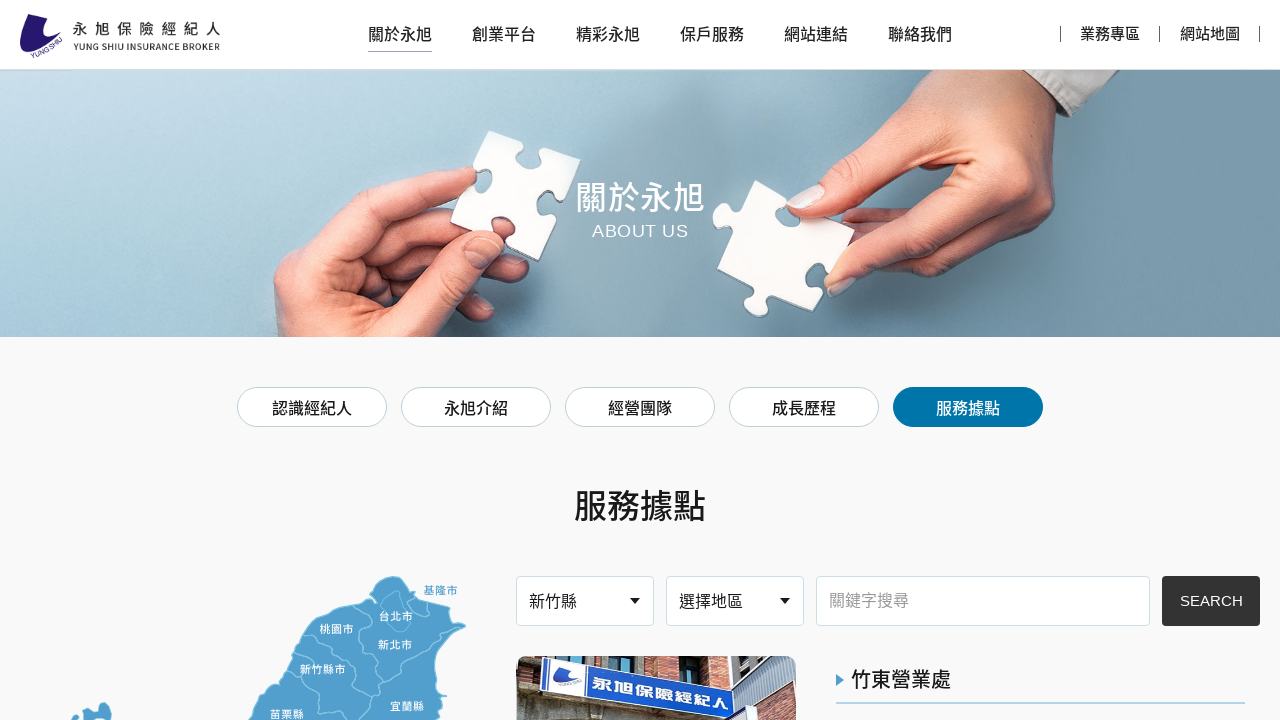

Selected city with ID '14' from dropdown menu on #cities
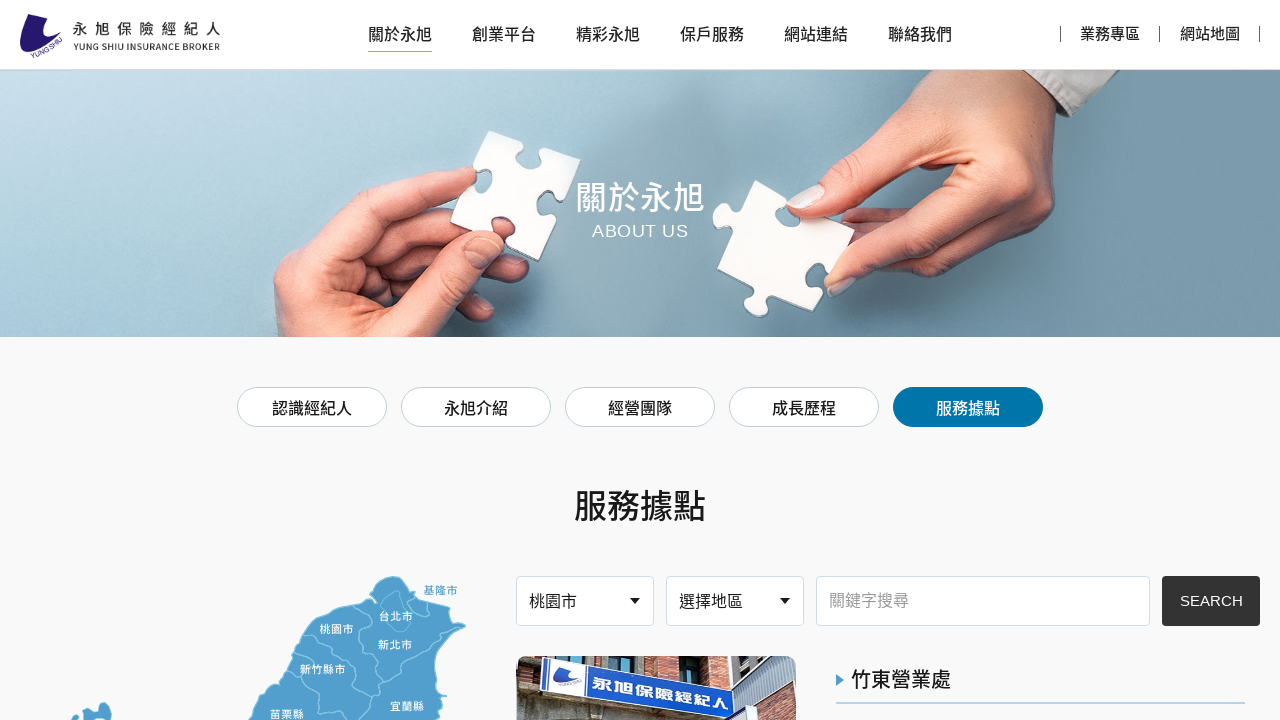

Clicked search button to filter stores for city '14' at (1211, 601) on div.send button
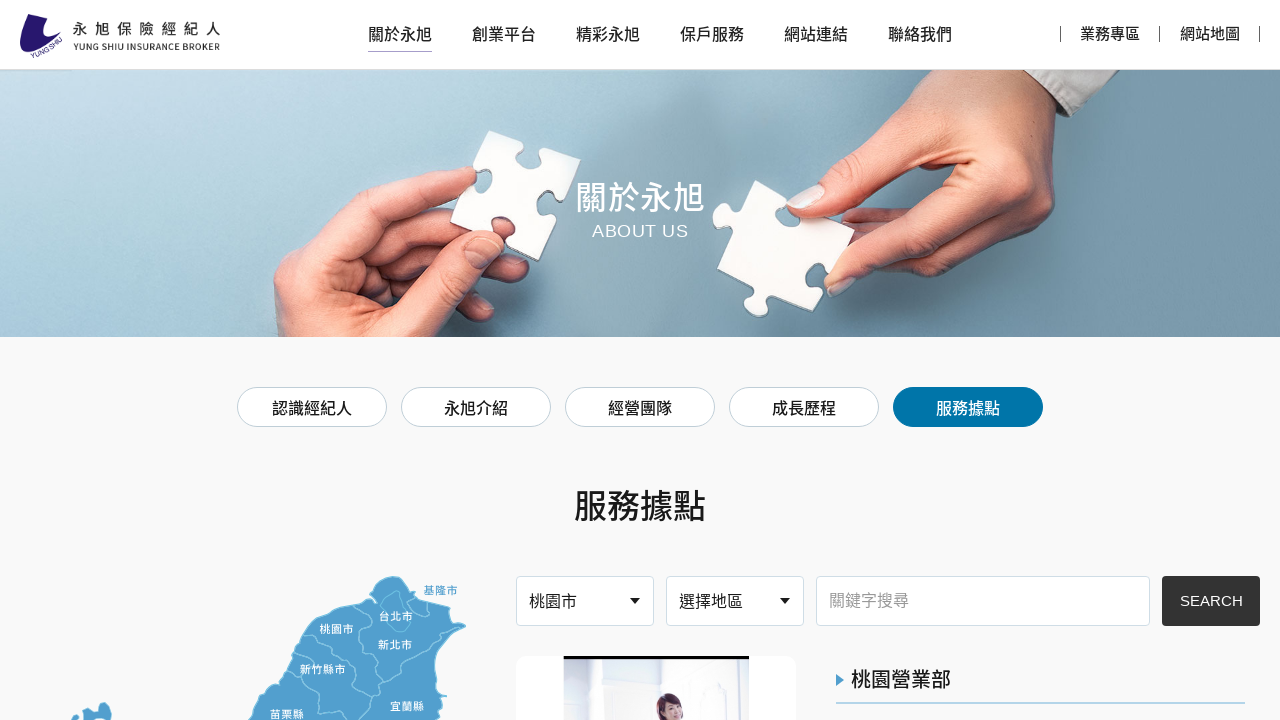

Store results loaded for city '14'
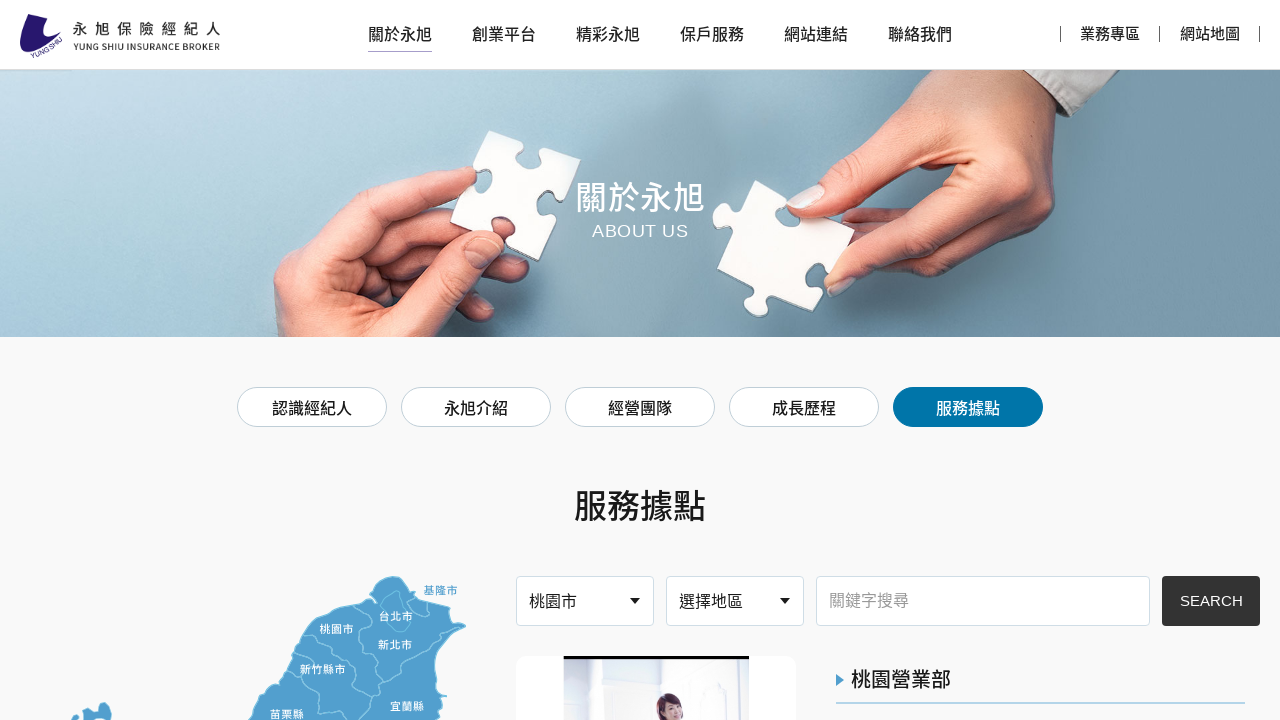

Selected city with ID '15' from dropdown menu on #cities
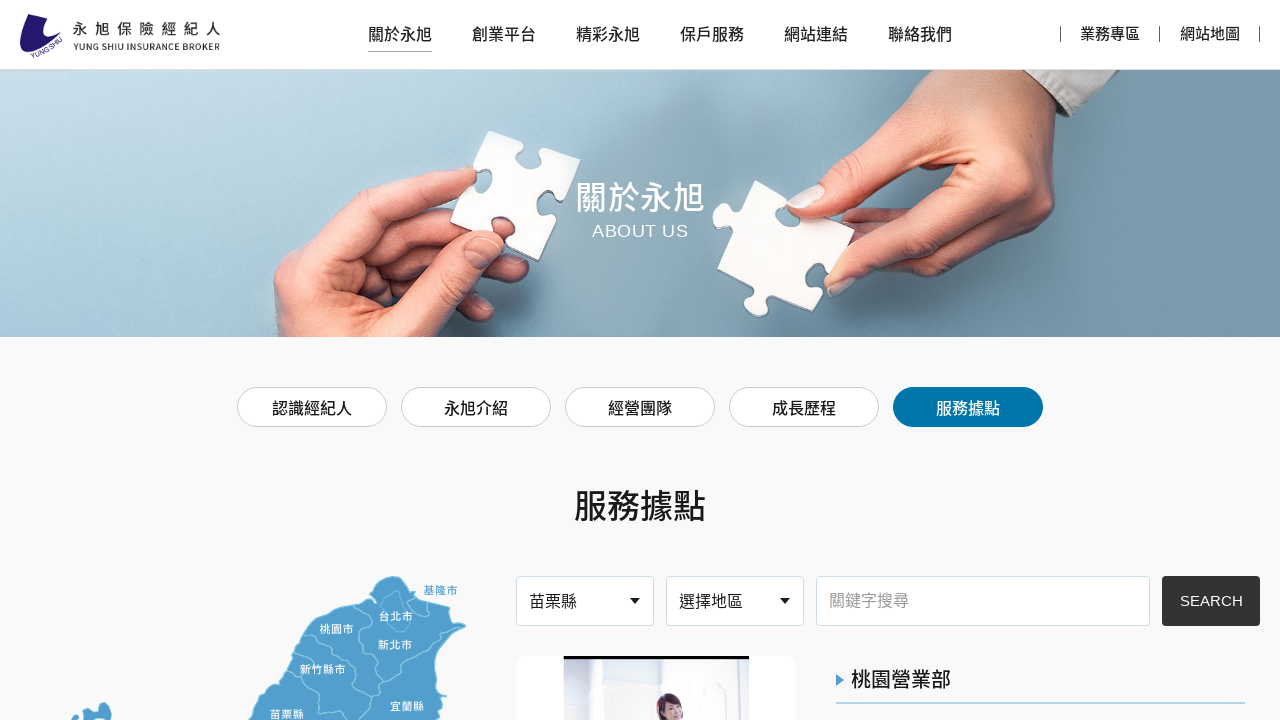

Clicked search button to filter stores for city '15' at (1211, 601) on div.send button
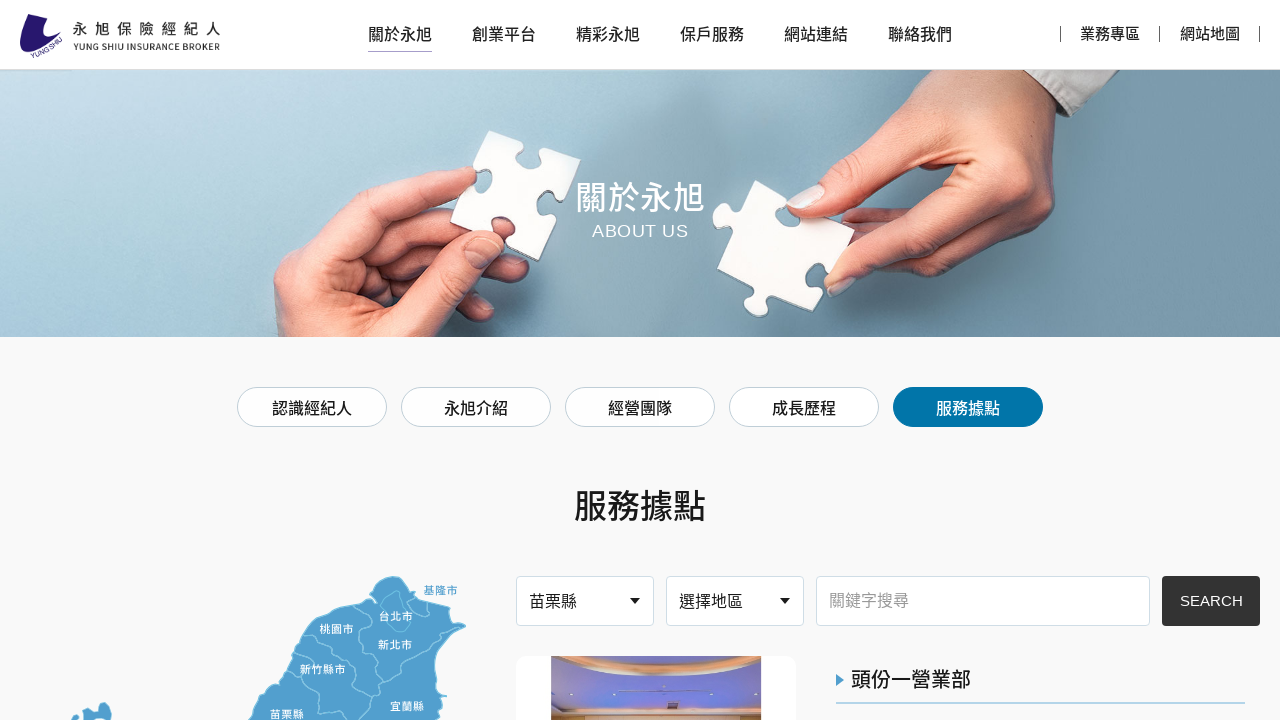

Store results loaded for city '15'
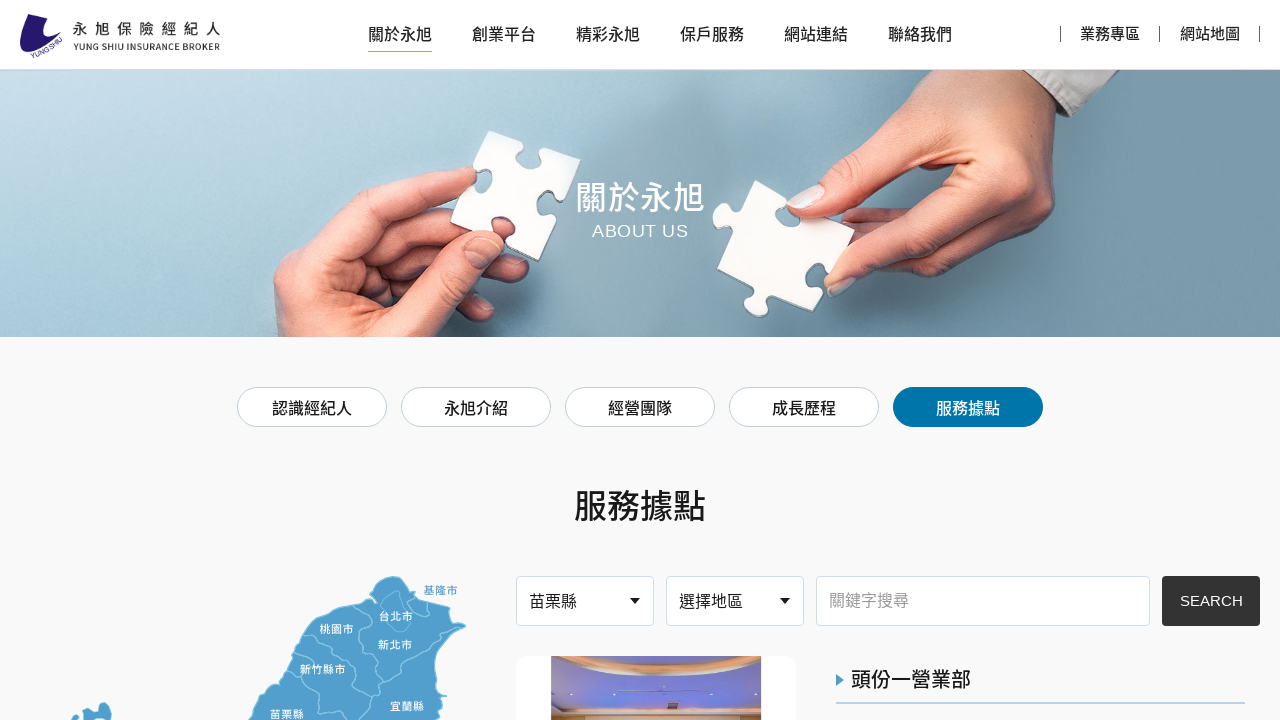

Selected city with ID '16' from dropdown menu on #cities
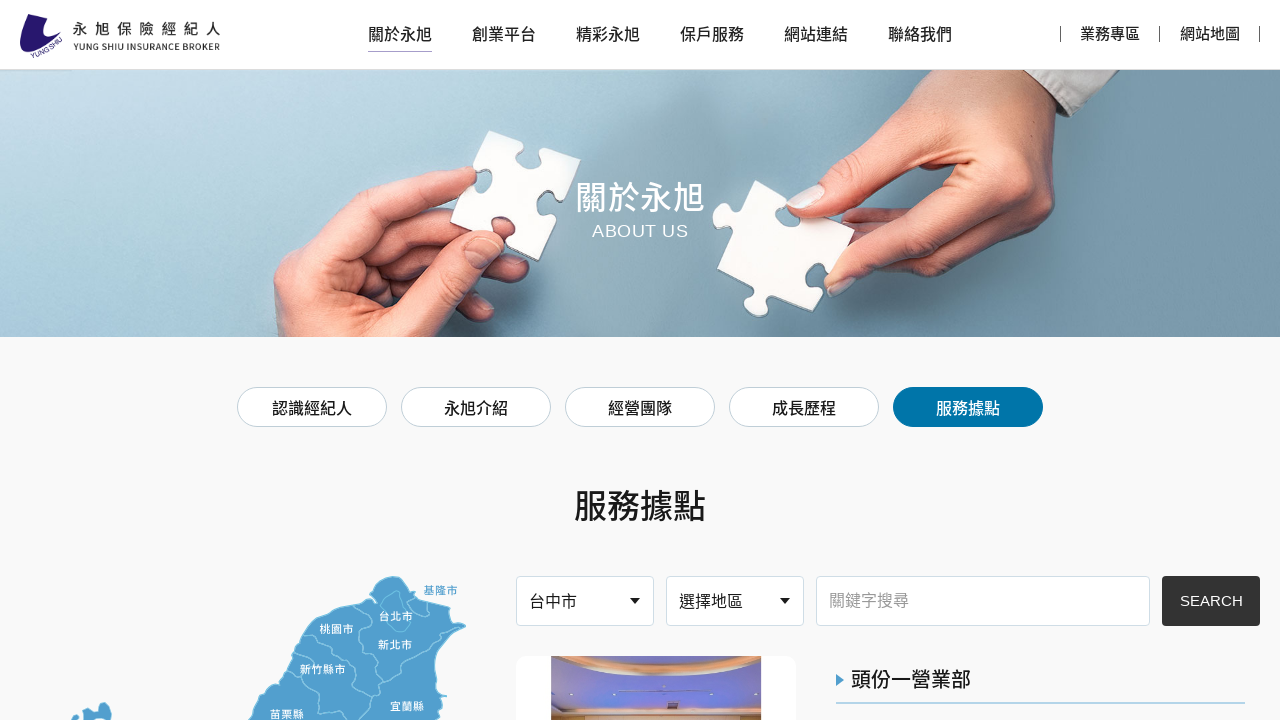

Clicked search button to filter stores for city '16' at (1211, 601) on div.send button
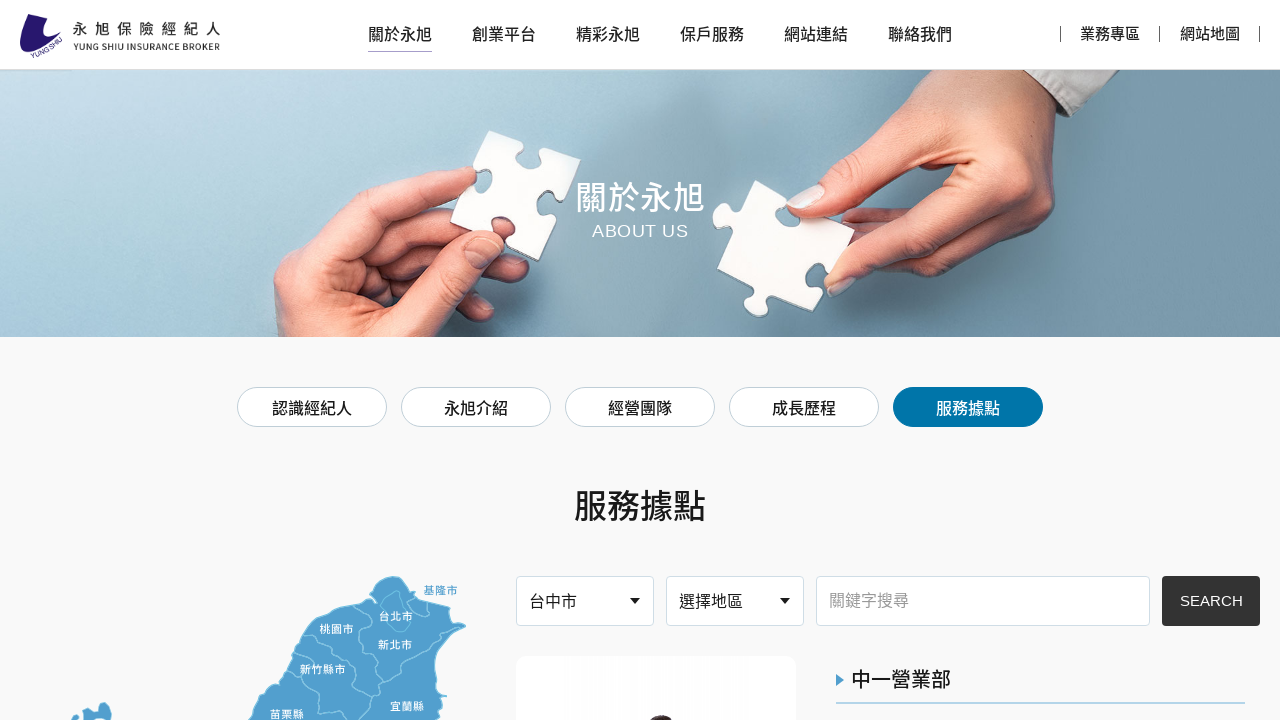

Store results loaded for city '16'
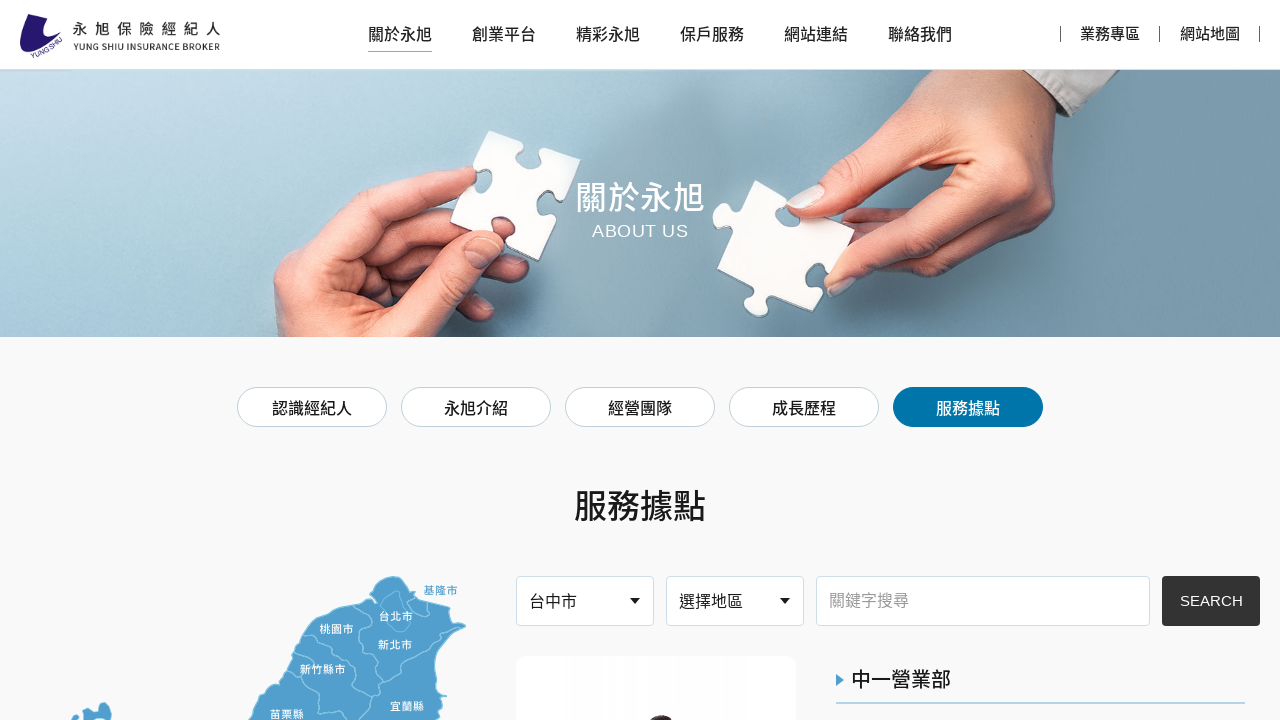

Selected city with ID '17' from dropdown menu on #cities
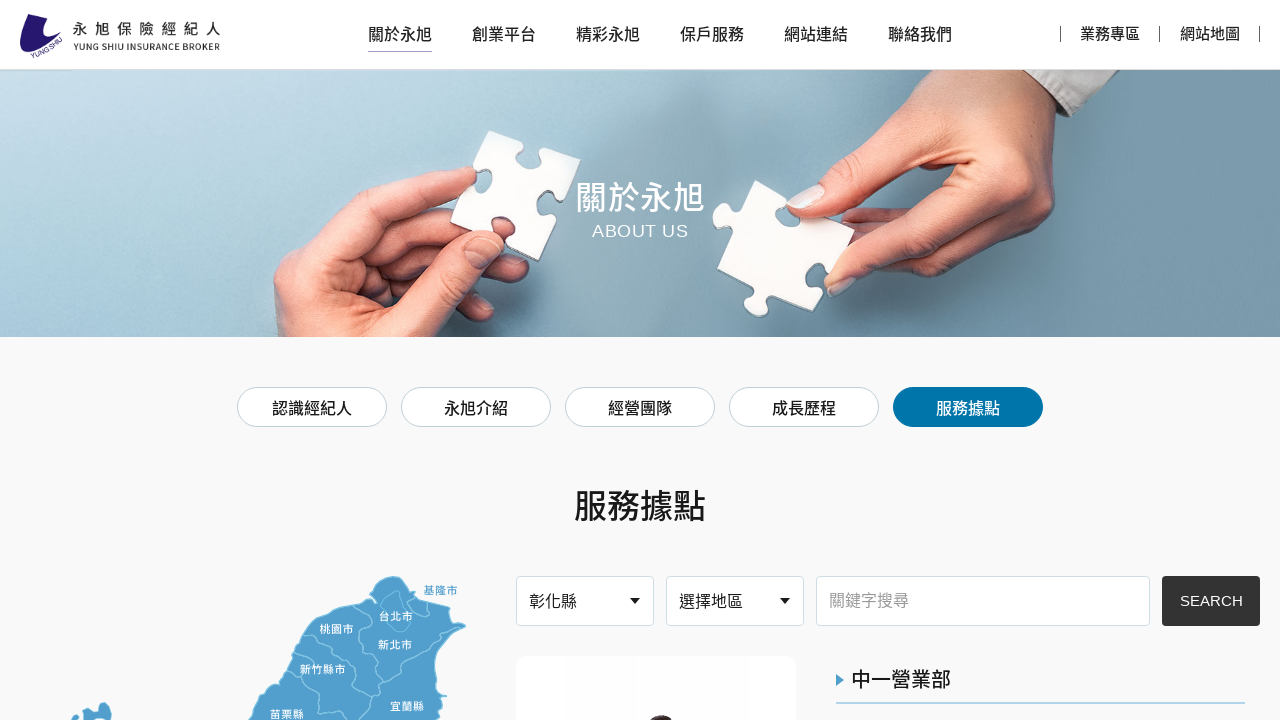

Clicked search button to filter stores for city '17' at (1211, 601) on div.send button
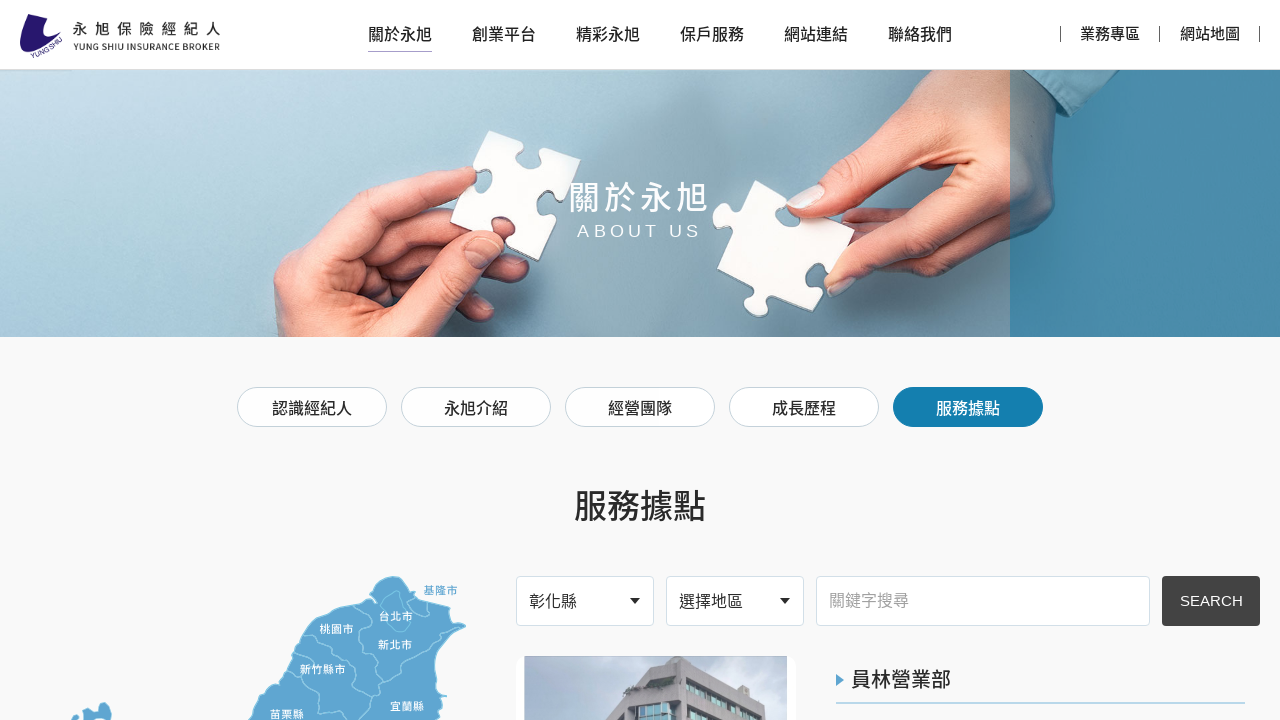

Store results loaded for city '17'
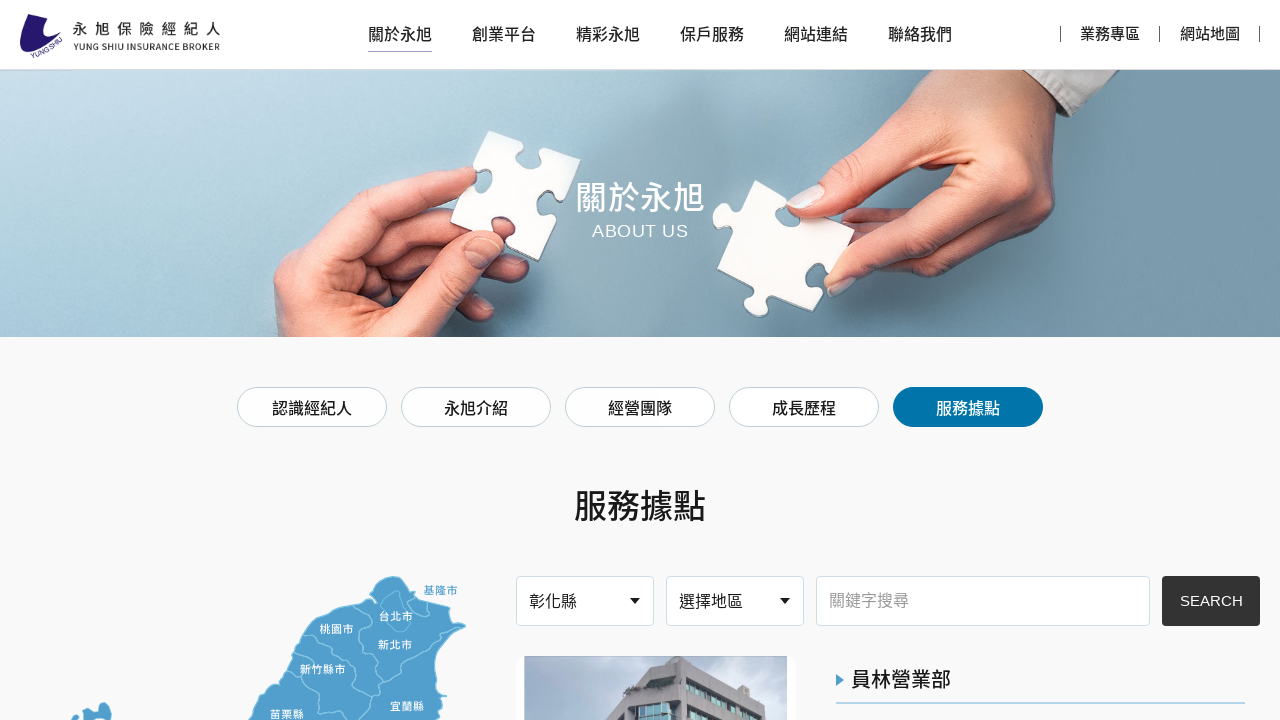

Selected city with ID '18' from dropdown menu on #cities
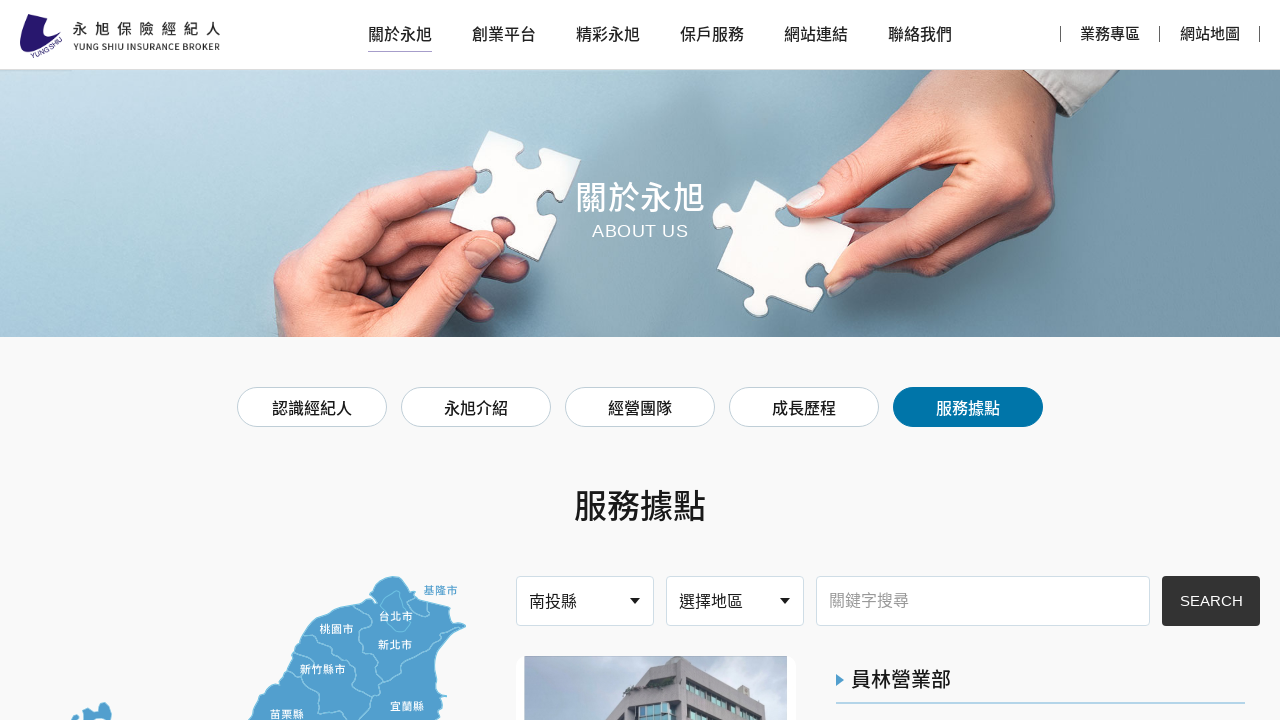

Clicked search button to filter stores for city '18' at (1211, 601) on div.send button
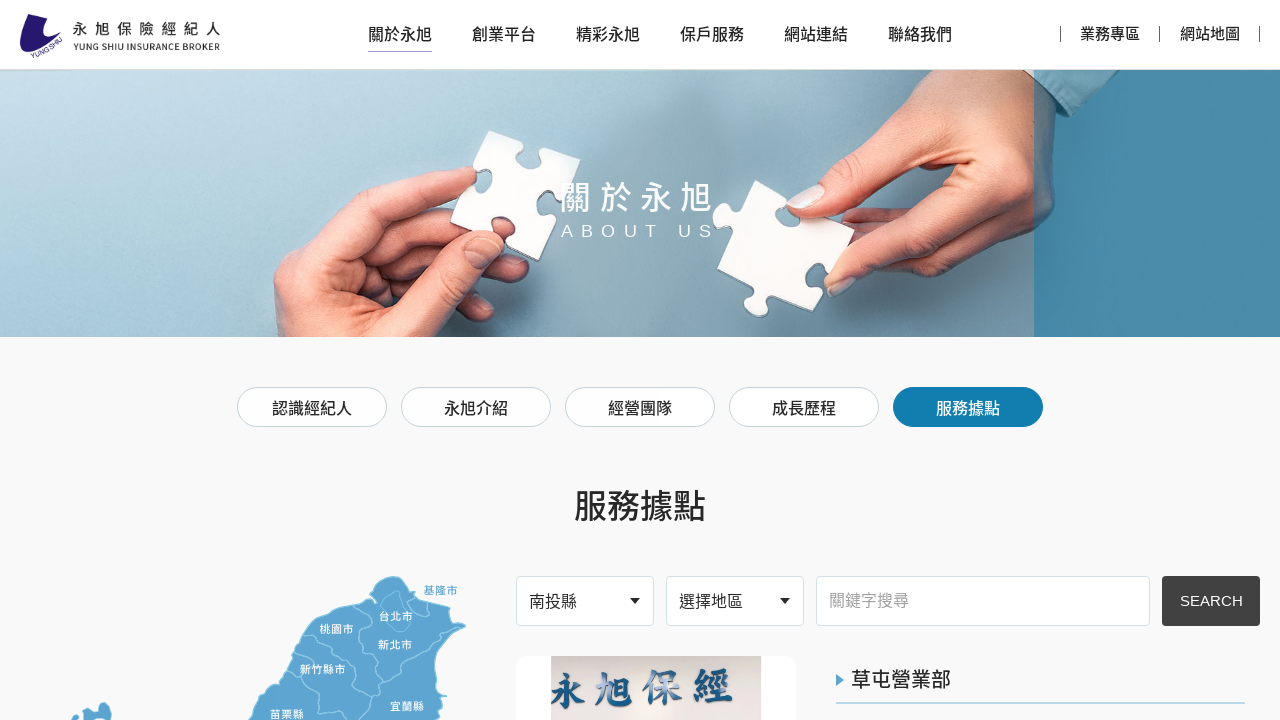

Store results loaded for city '18'
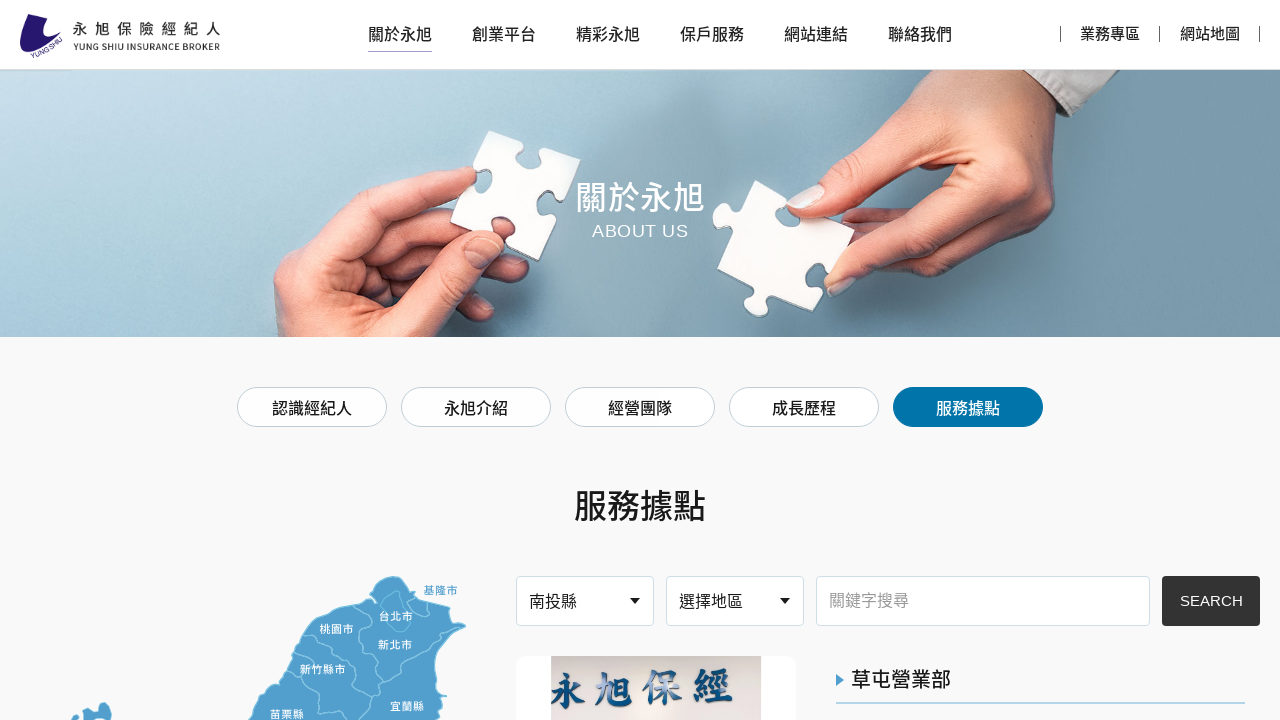

Selected city with ID '19' from dropdown menu on #cities
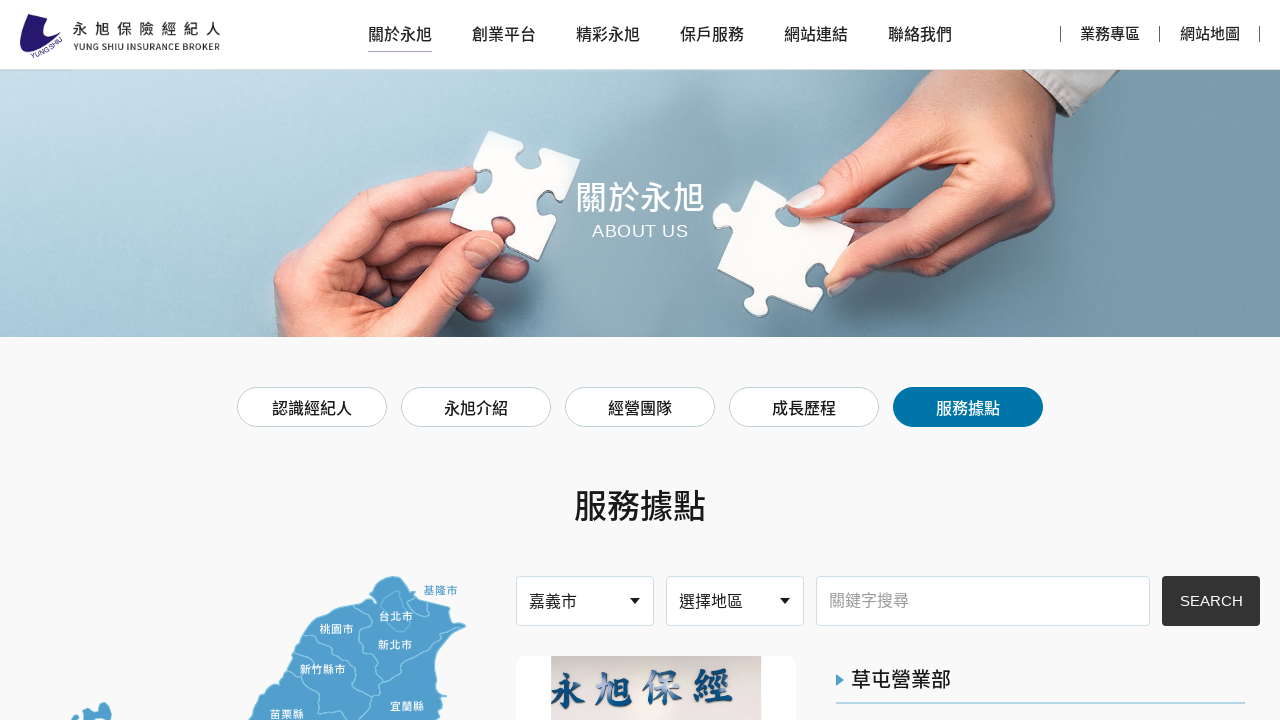

Clicked search button to filter stores for city '19' at (1211, 601) on div.send button
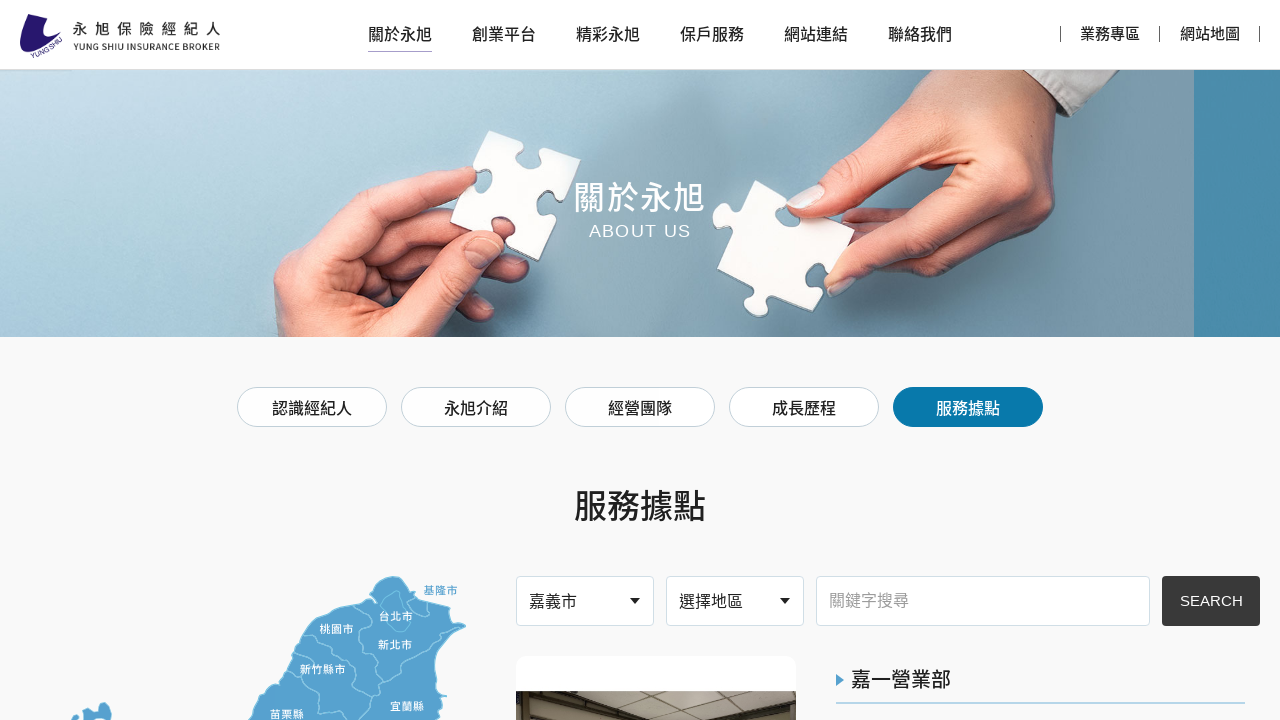

Store results loaded for city '19'
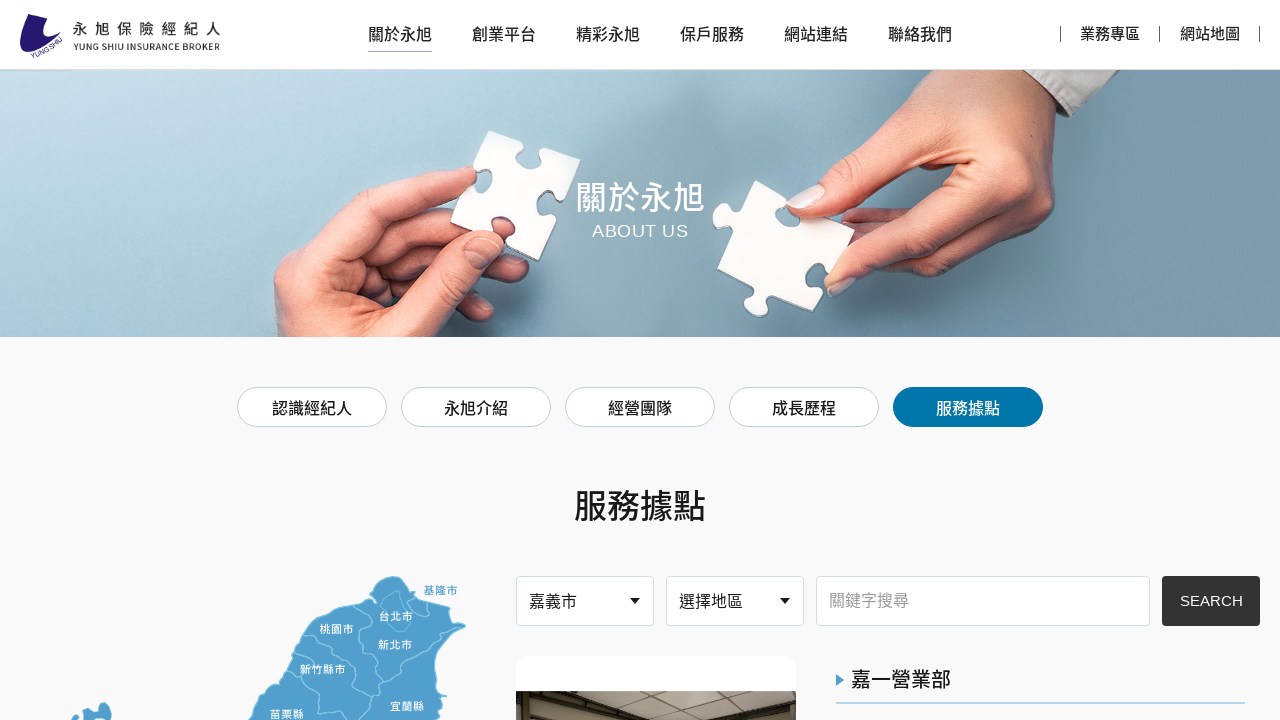

Selected city with ID '20' from dropdown menu on #cities
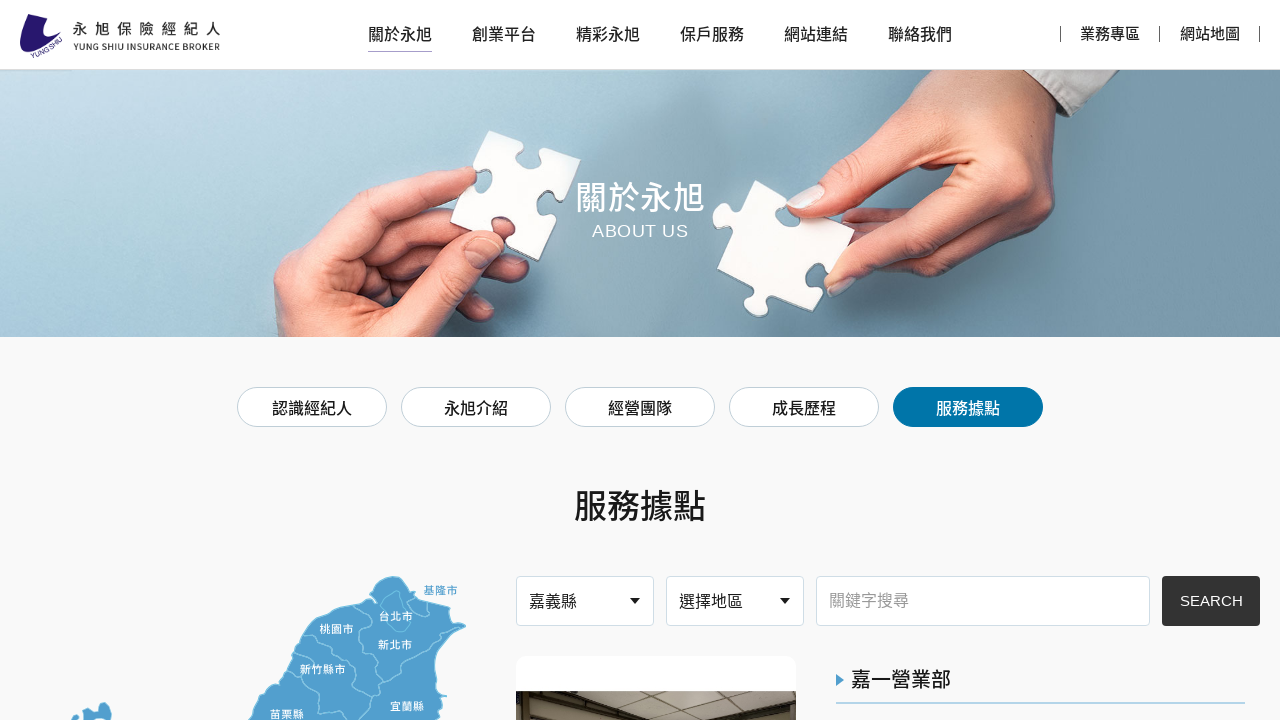

Clicked search button to filter stores for city '20' at (1211, 601) on div.send button
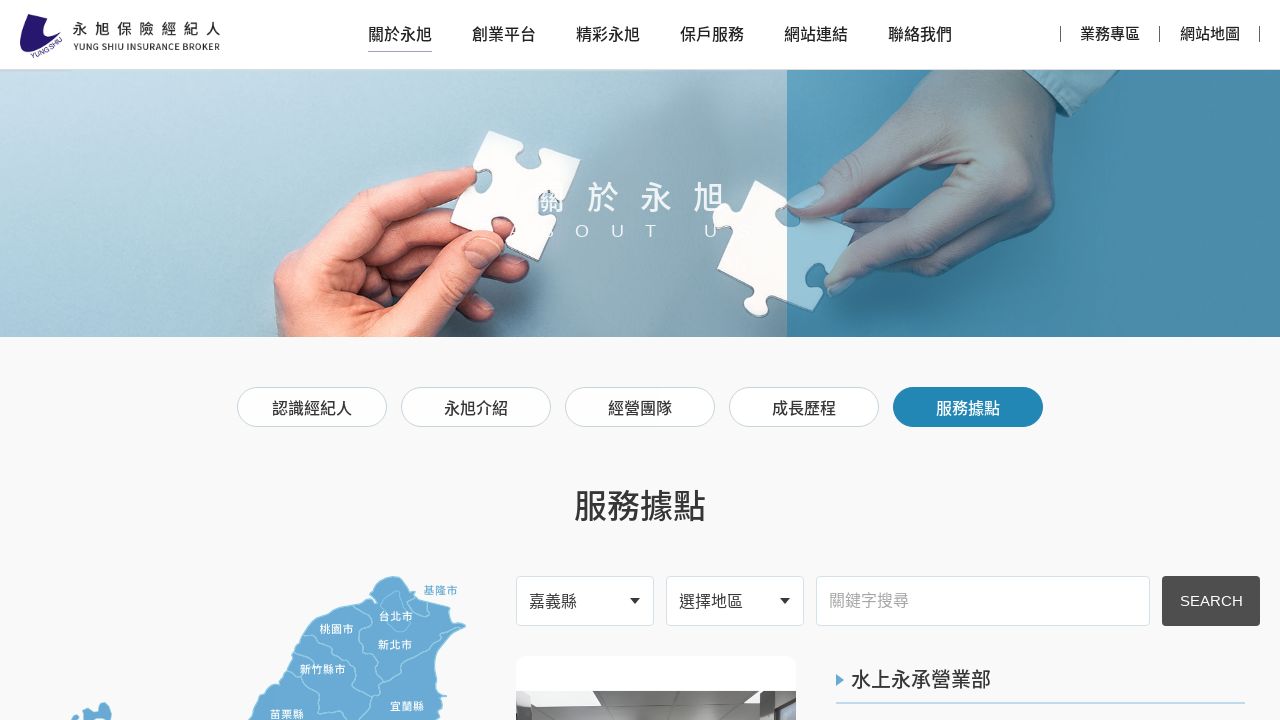

Store results loaded for city '20'
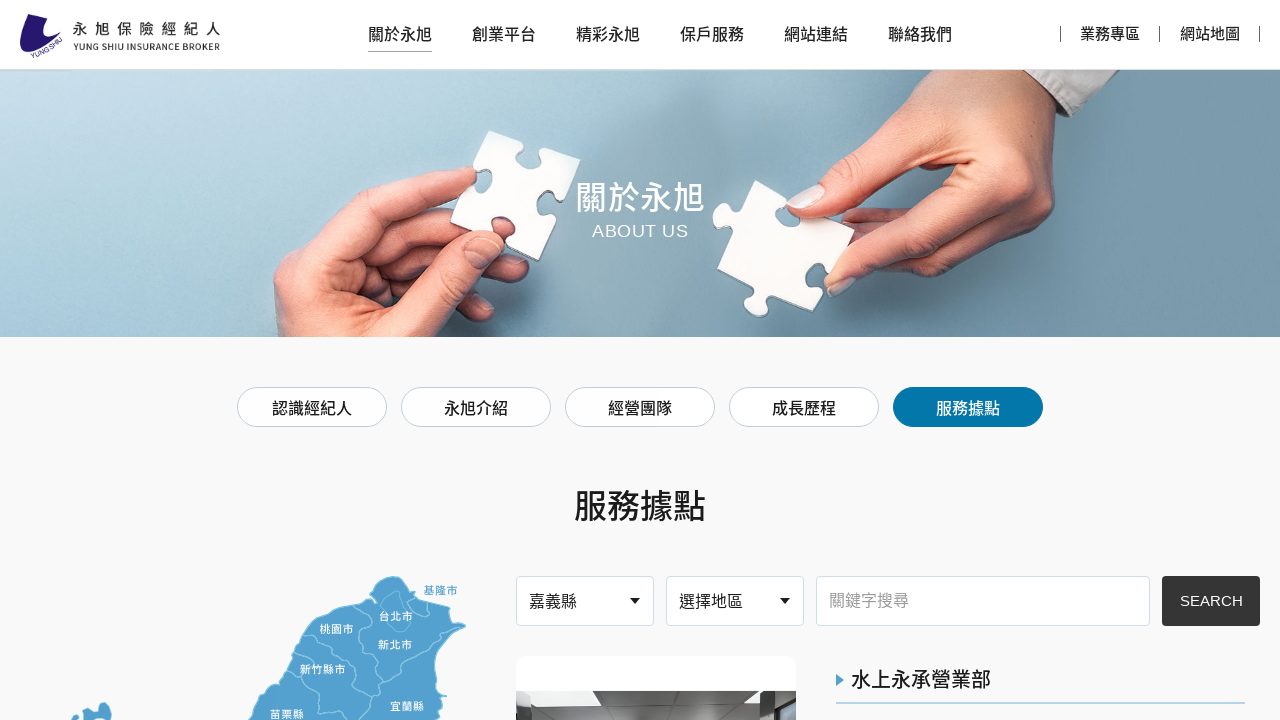

Selected city with ID '21' from dropdown menu on #cities
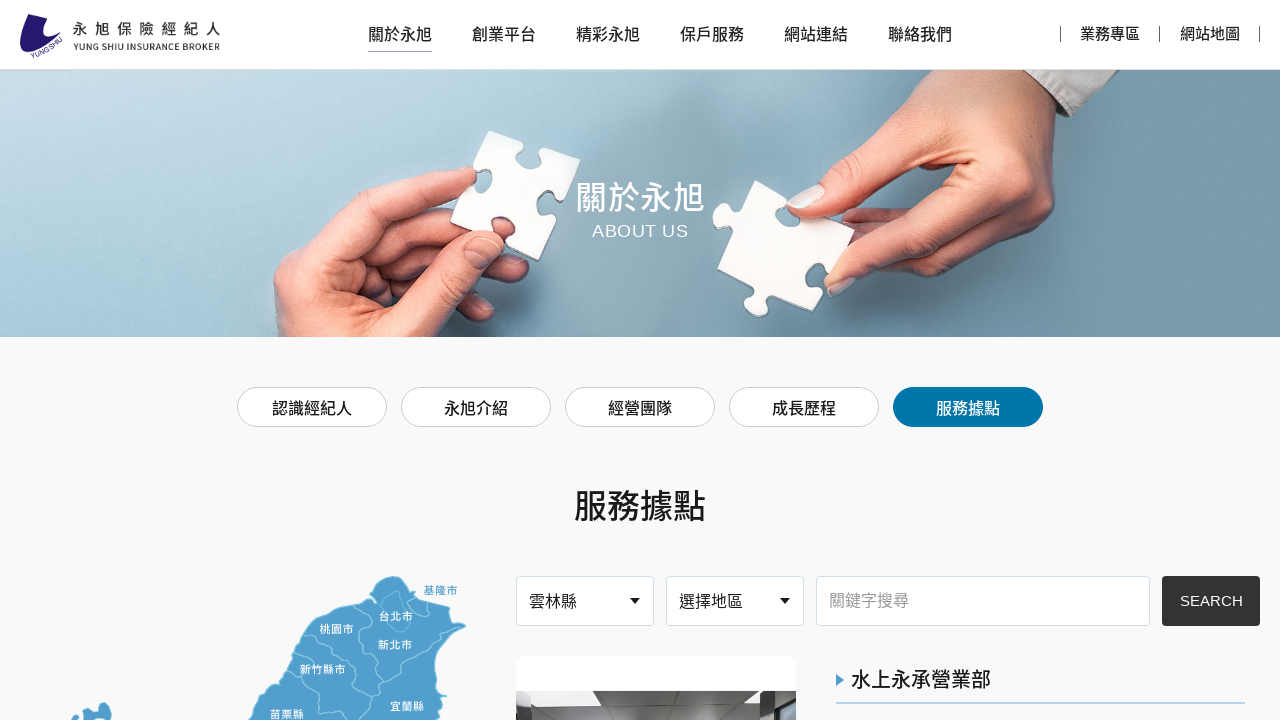

Clicked search button to filter stores for city '21' at (1211, 601) on div.send button
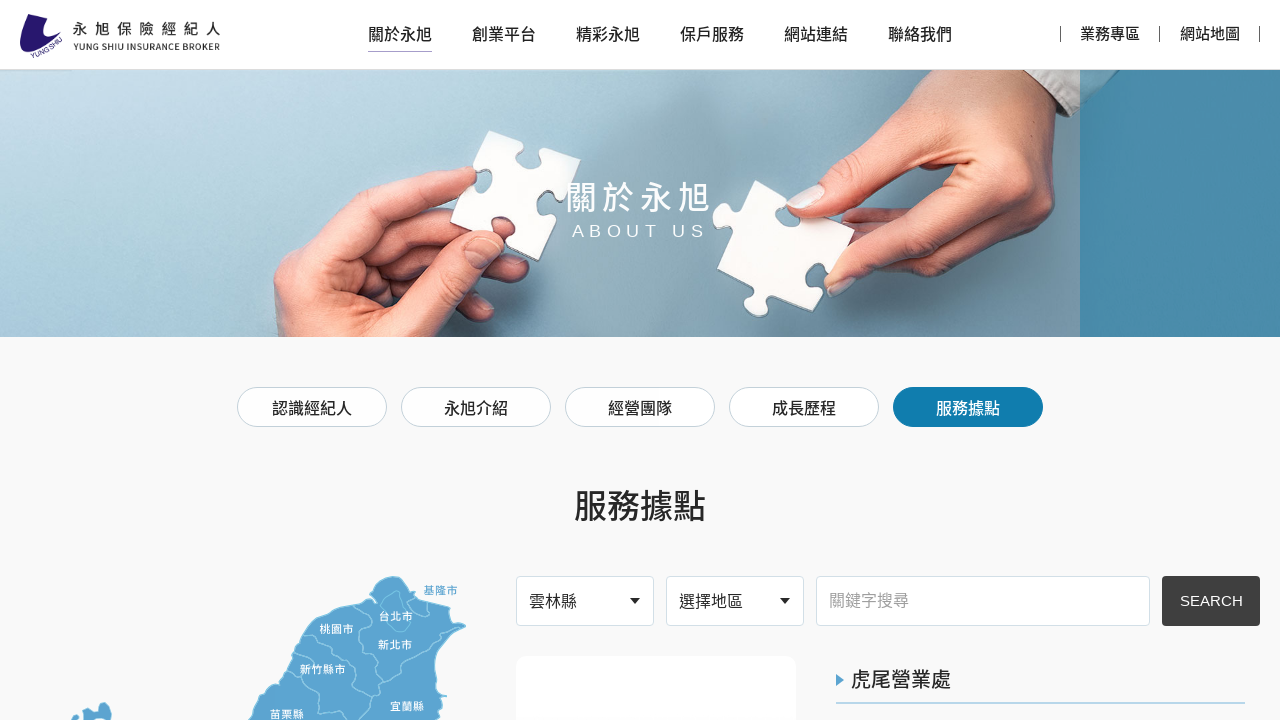

Store results loaded for city '21'
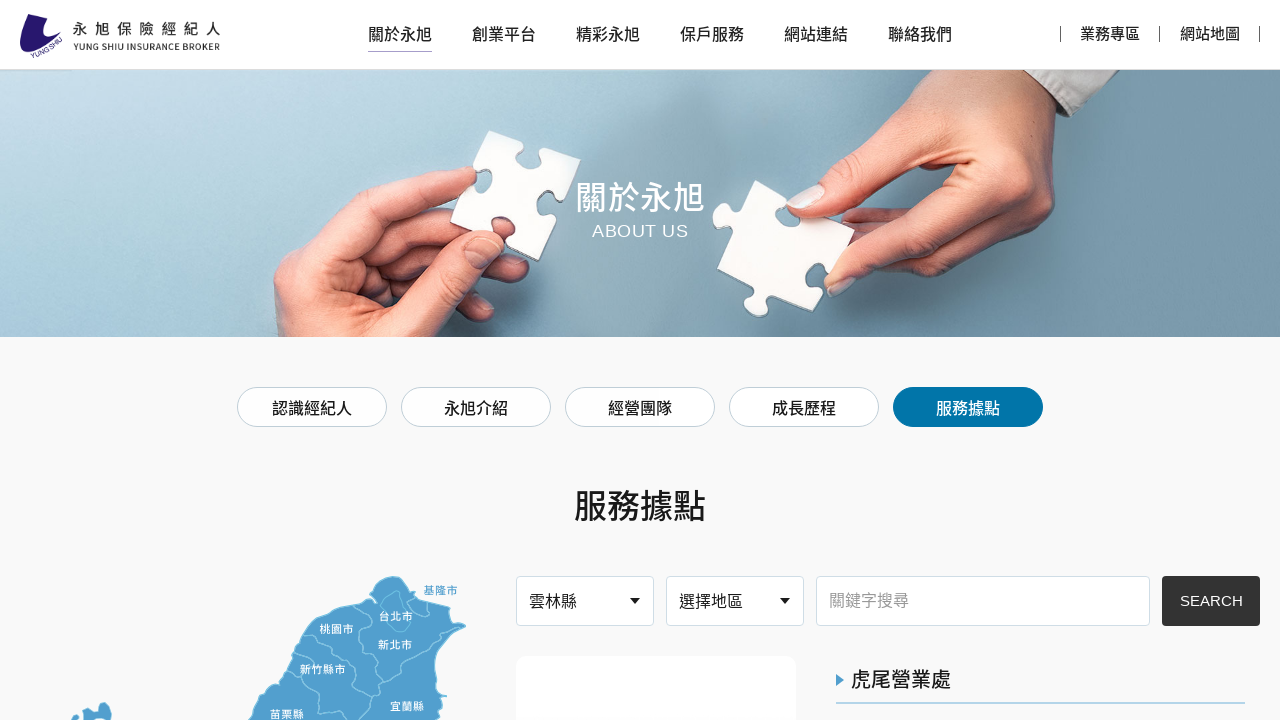

Selected city with ID '22' from dropdown menu on #cities
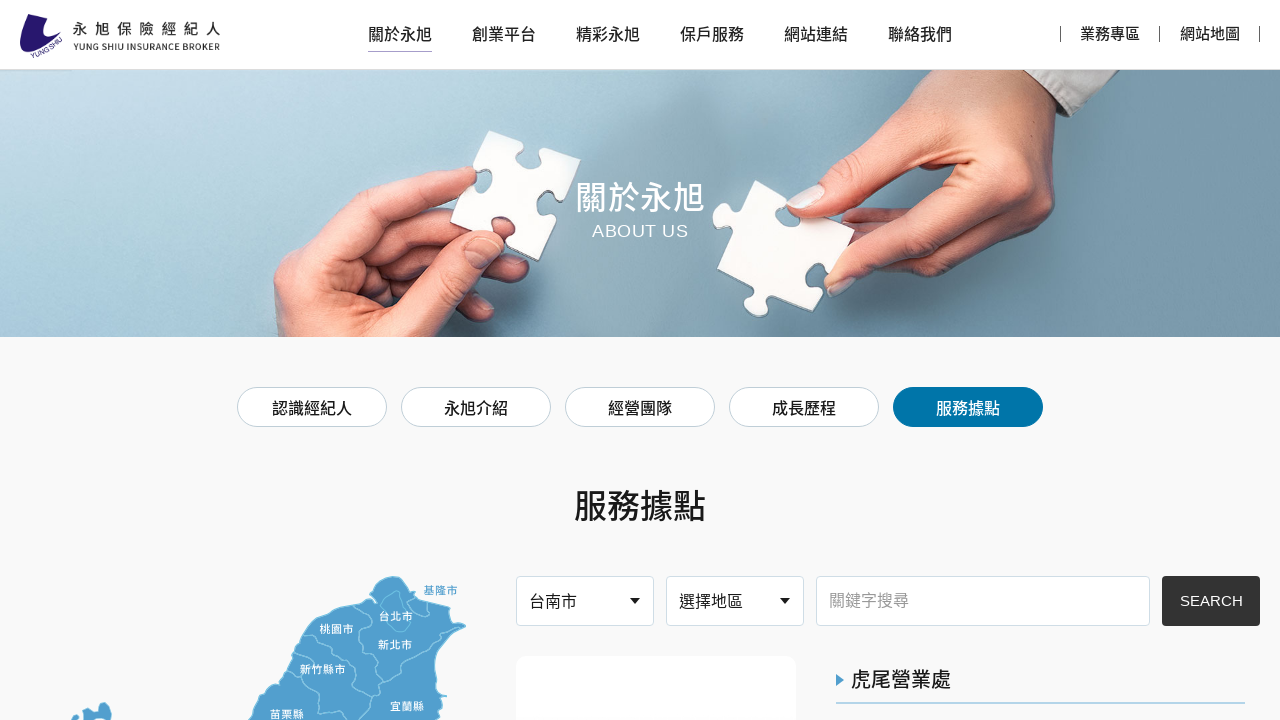

Clicked search button to filter stores for city '22' at (1211, 601) on div.send button
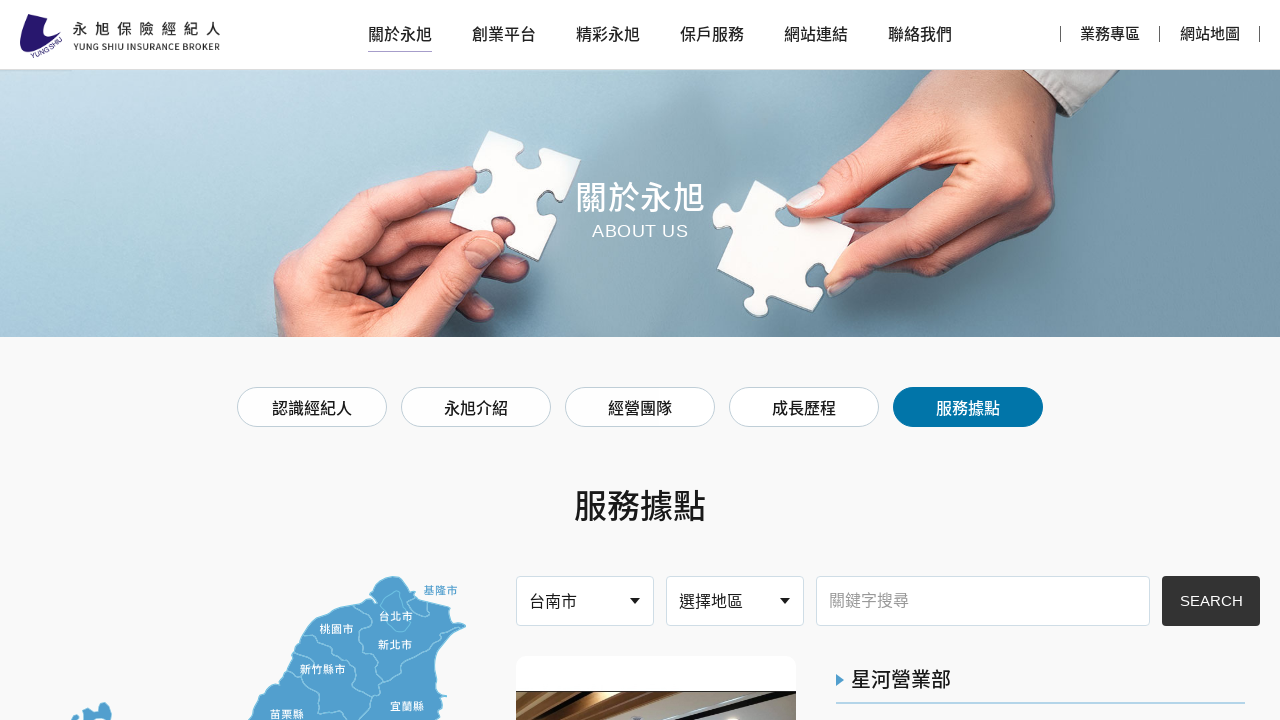

Store results loaded for city '22'
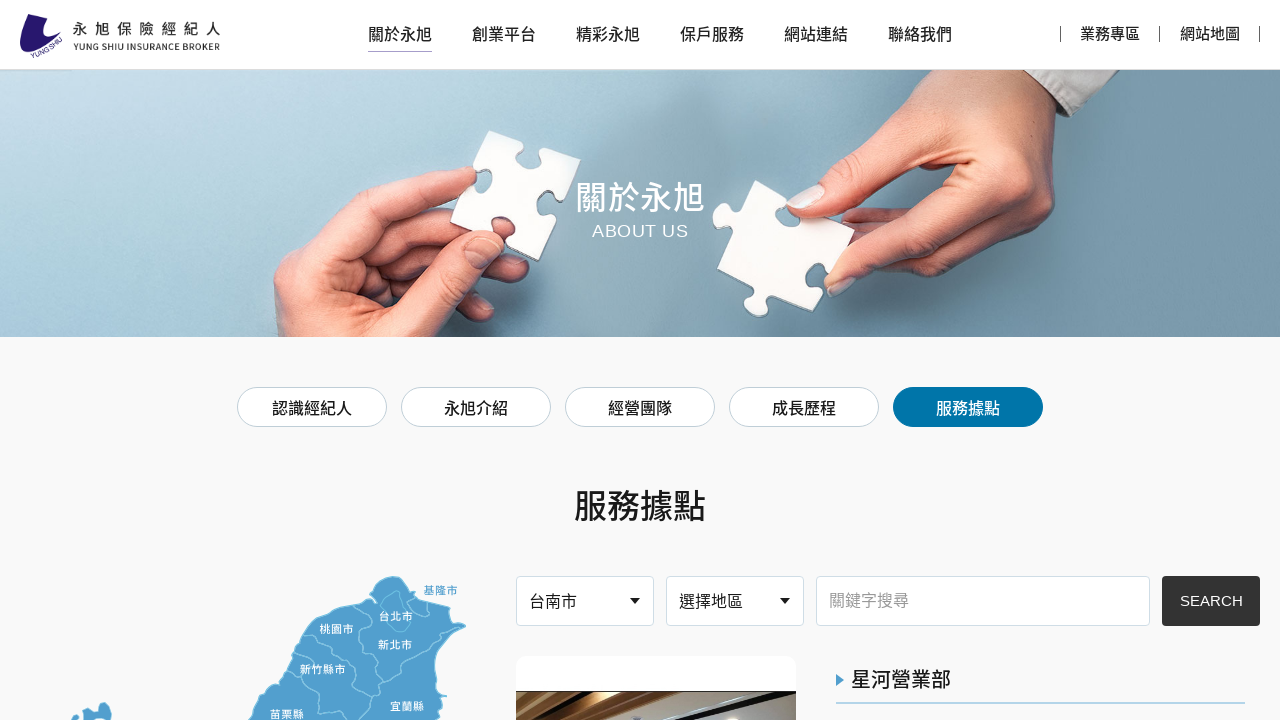

Selected city with ID '23' from dropdown menu on #cities
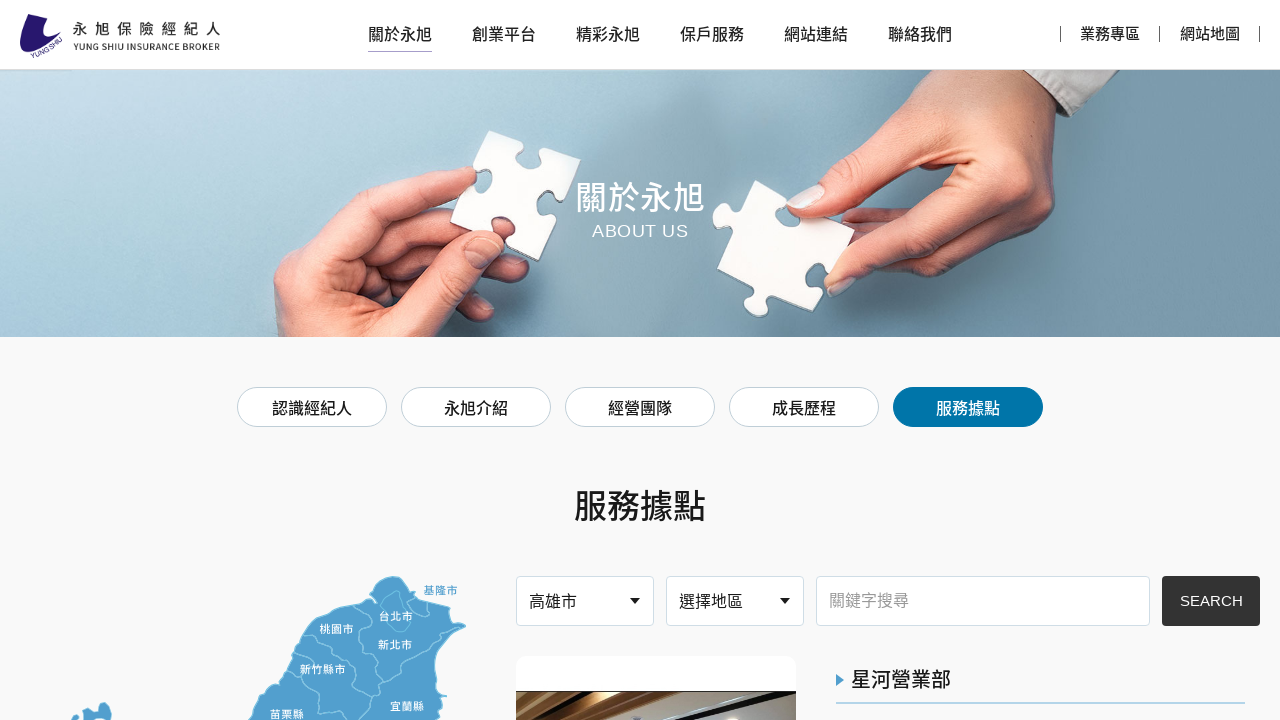

Clicked search button to filter stores for city '23' at (1211, 601) on div.send button
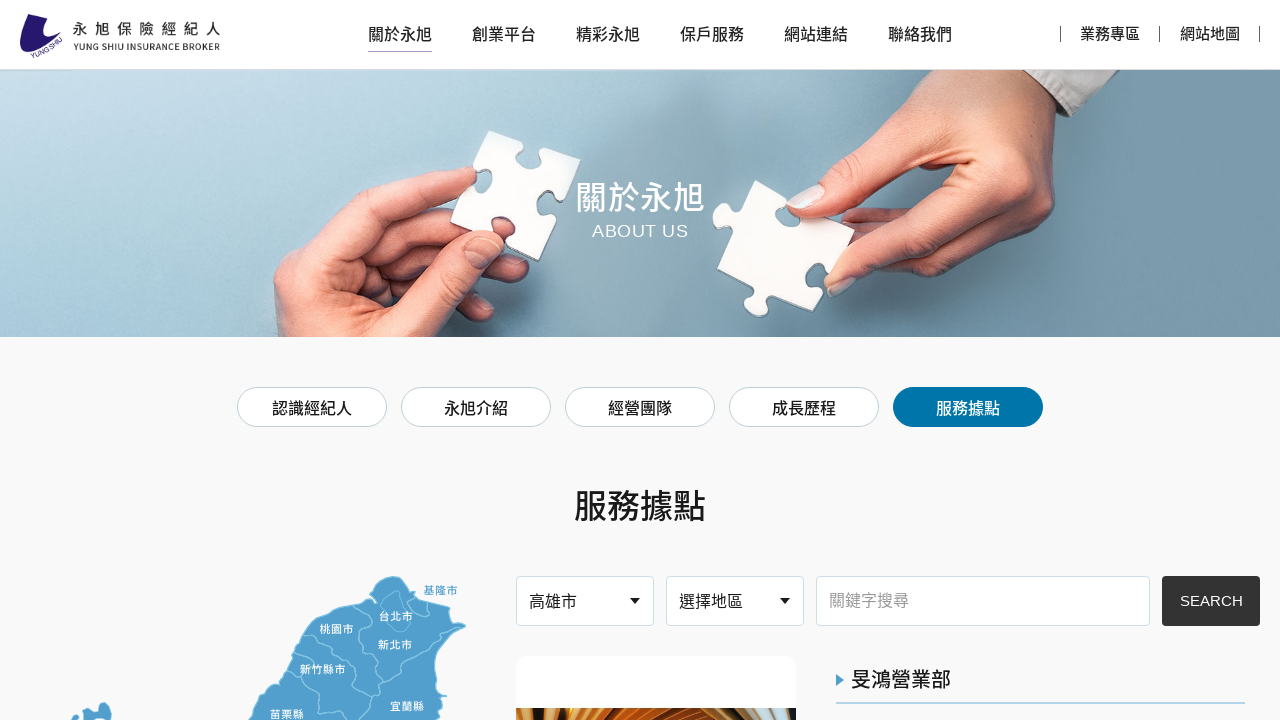

Store results loaded for city '23'
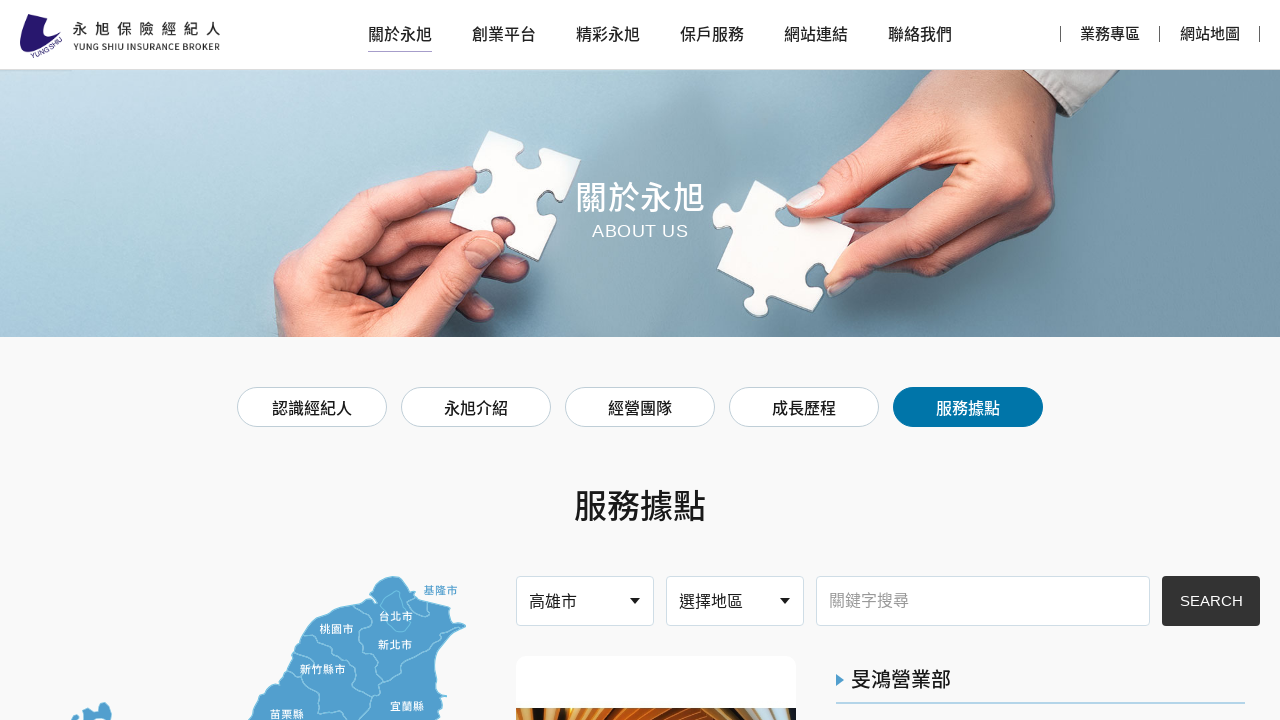

Selected city with ID '24' from dropdown menu on #cities
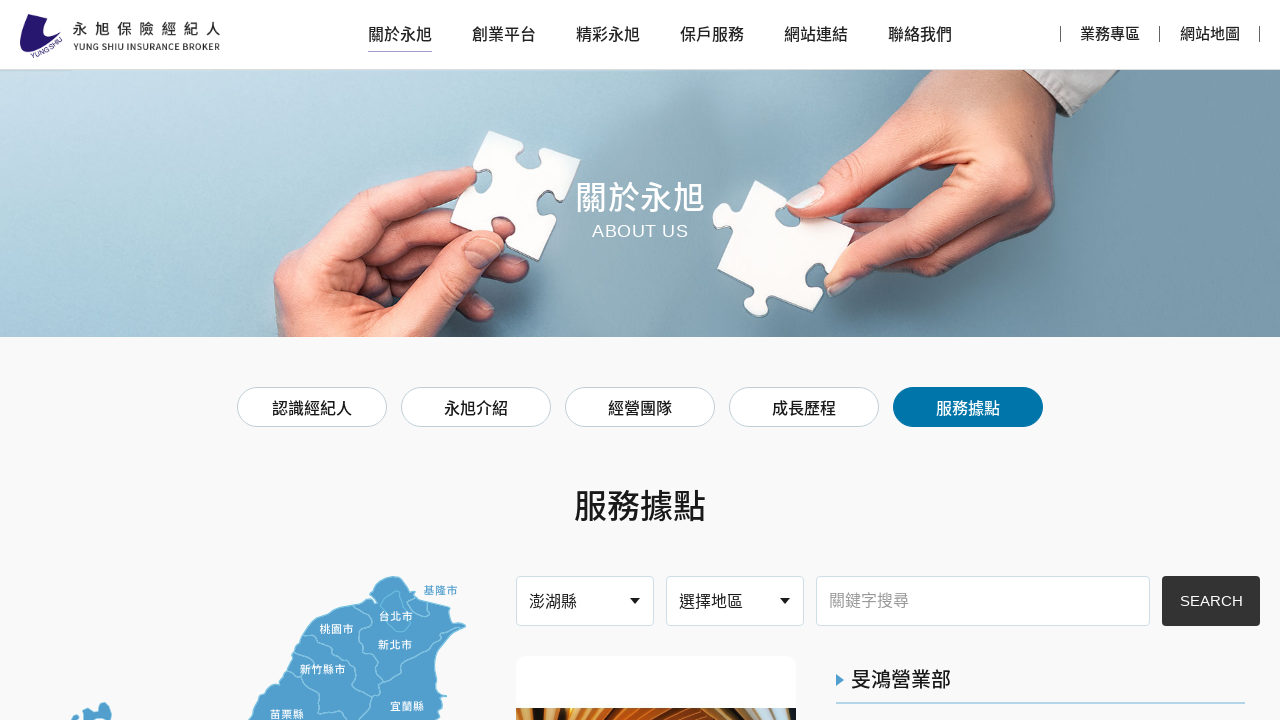

Clicked search button to filter stores for city '24' at (1211, 601) on div.send button
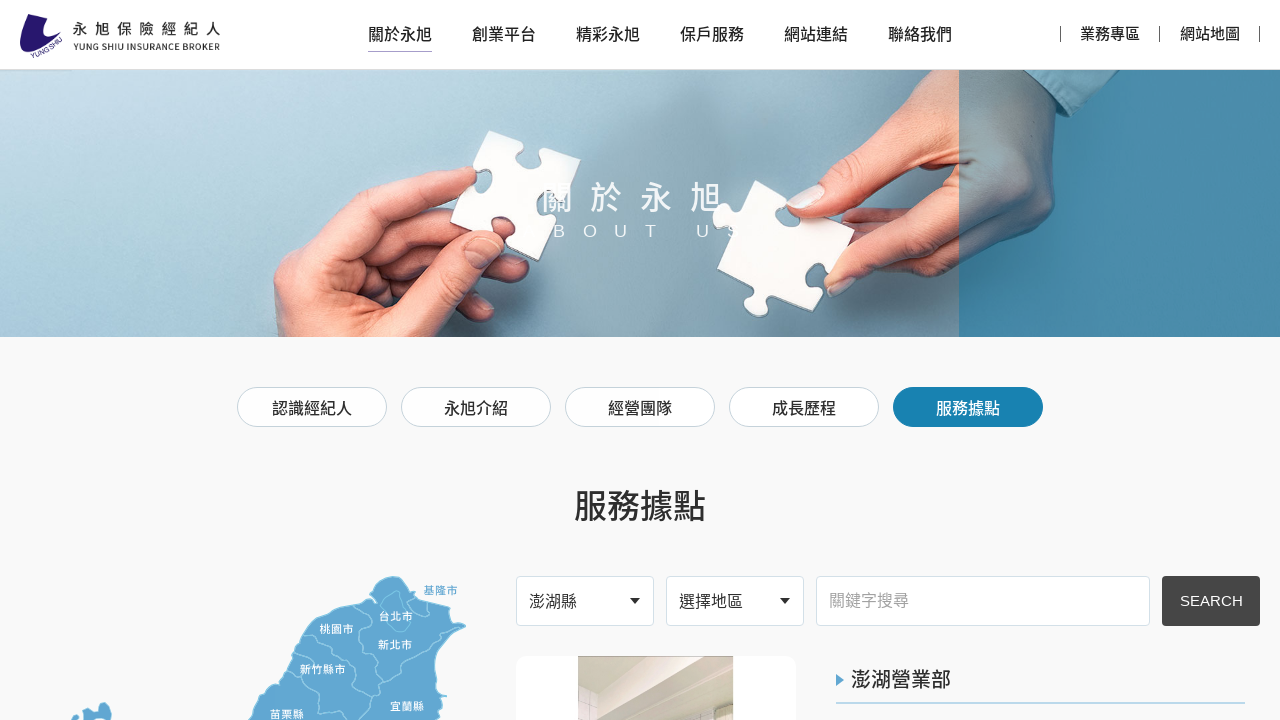

Store results loaded for city '24'
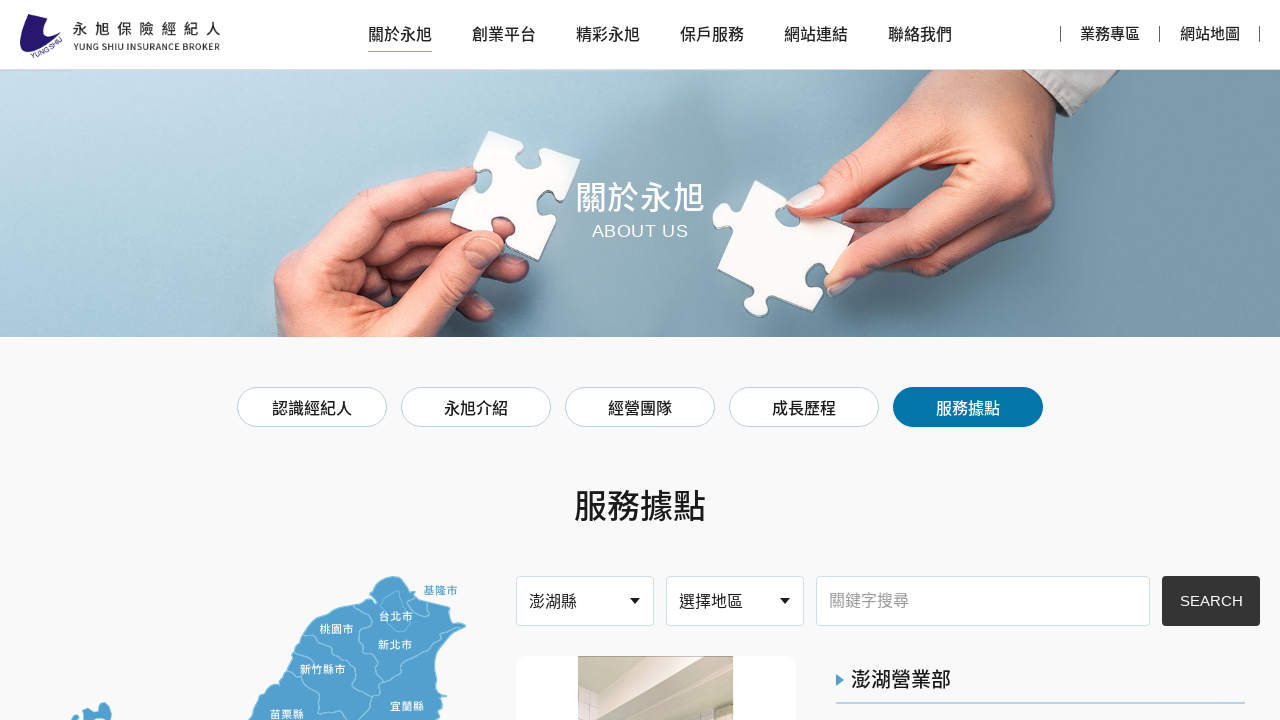

Selected city with ID '25' from dropdown menu on #cities
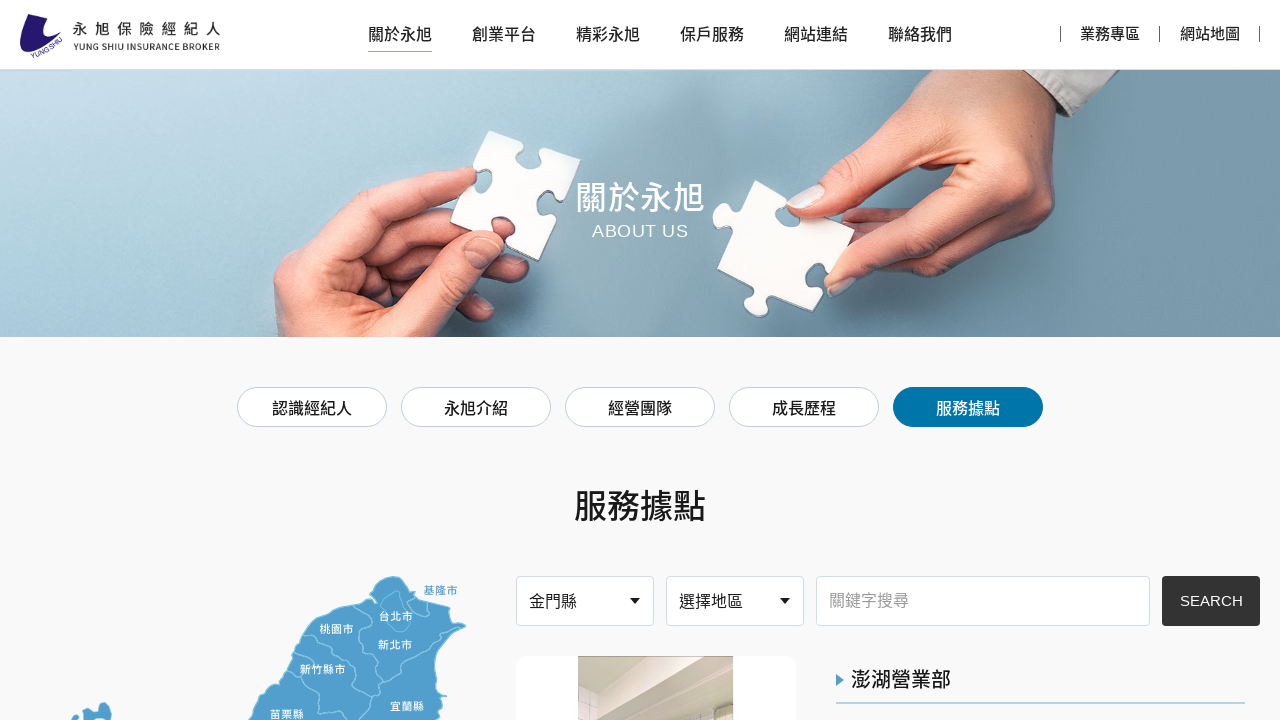

Clicked search button to filter stores for city '25' at (1211, 601) on div.send button
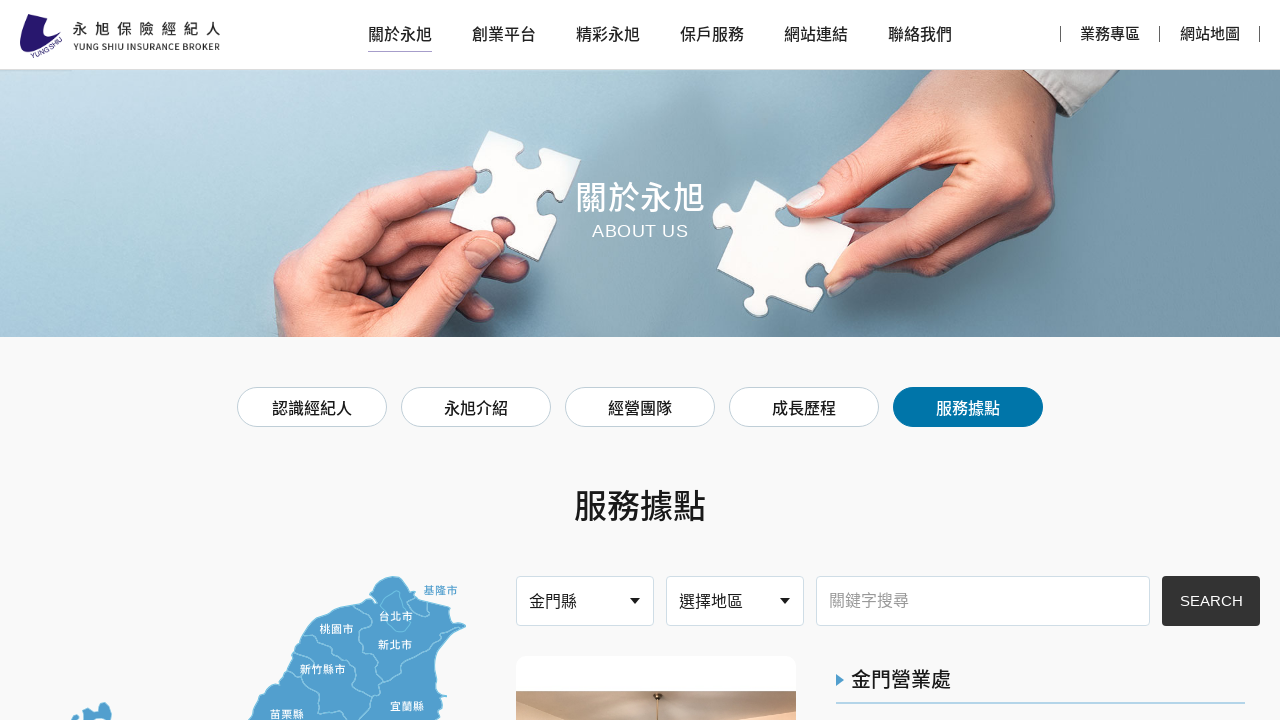

Store results loaded for city '25'
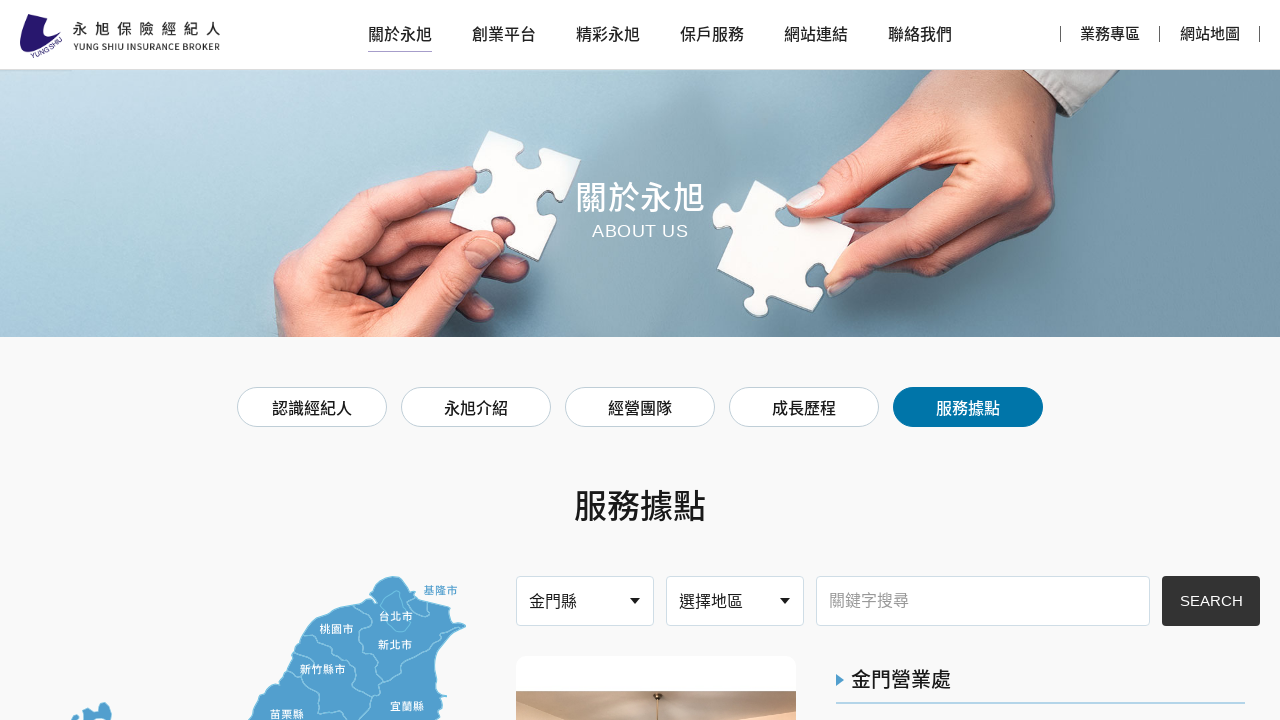

Selected city with ID '26' from dropdown menu on #cities
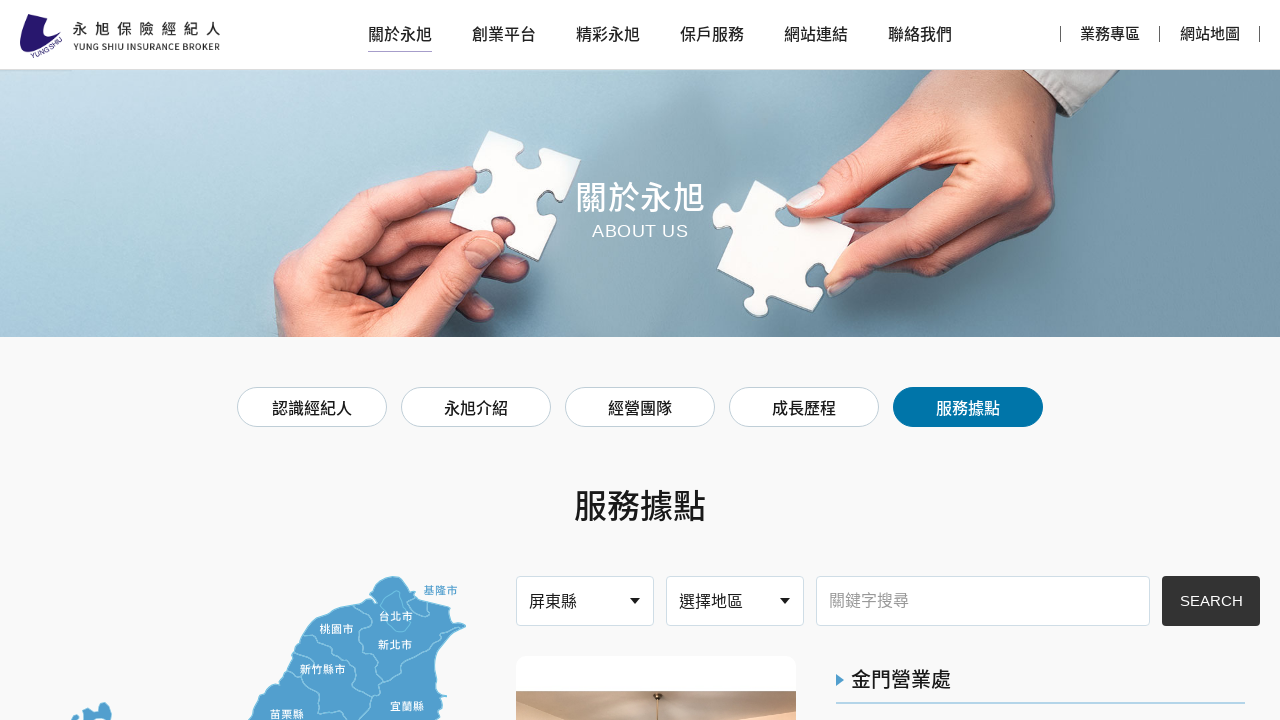

Clicked search button to filter stores for city '26' at (1211, 601) on div.send button
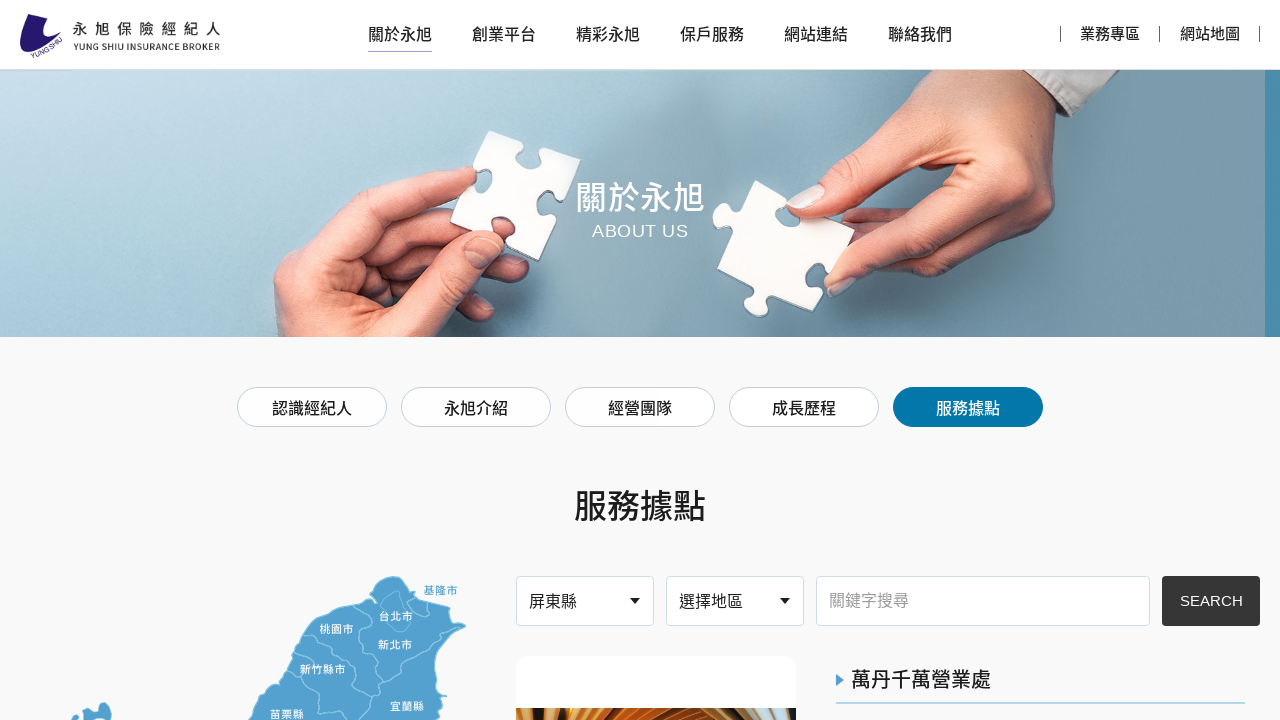

Store results loaded for city '26'
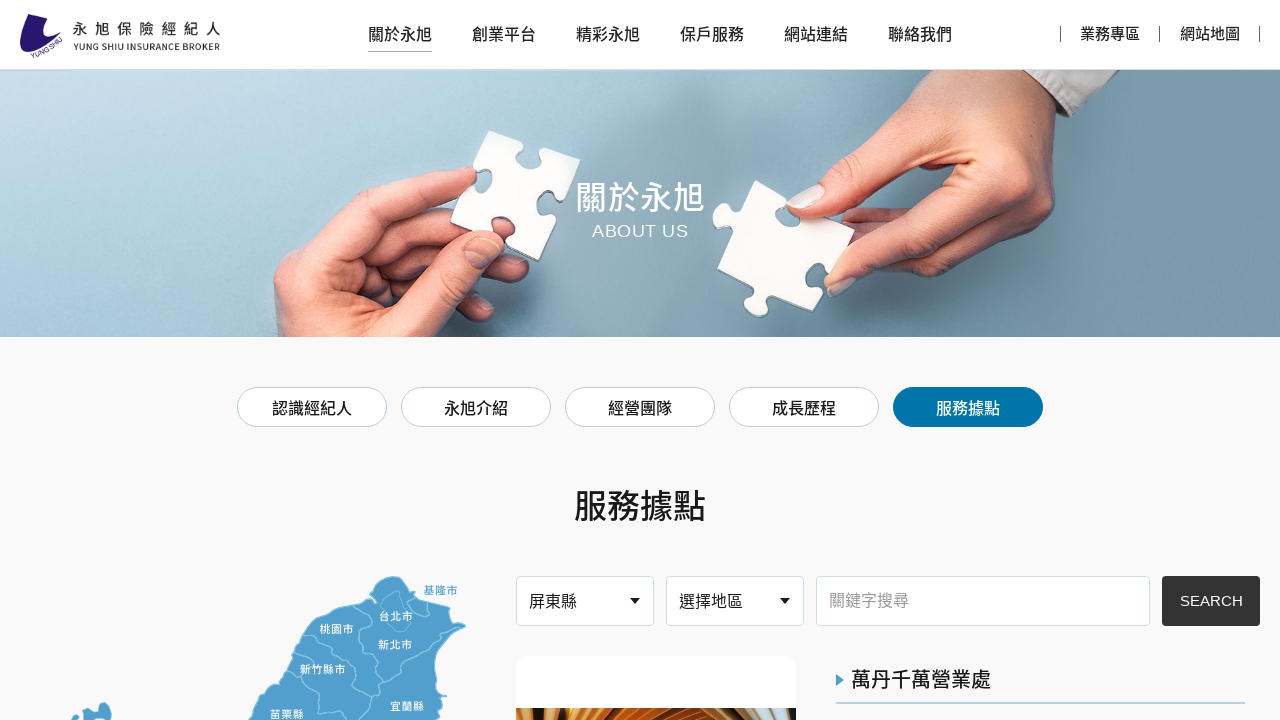

Selected city with ID '27' from dropdown menu on #cities
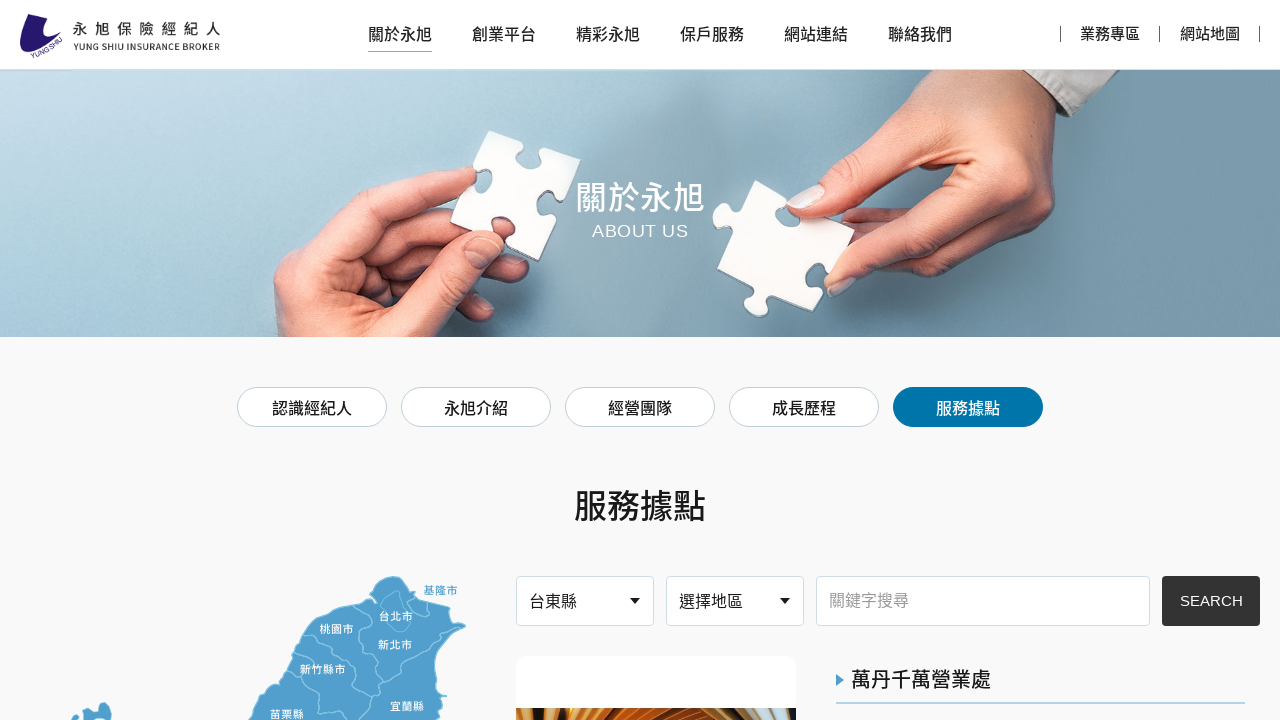

Clicked search button to filter stores for city '27' at (1211, 601) on div.send button
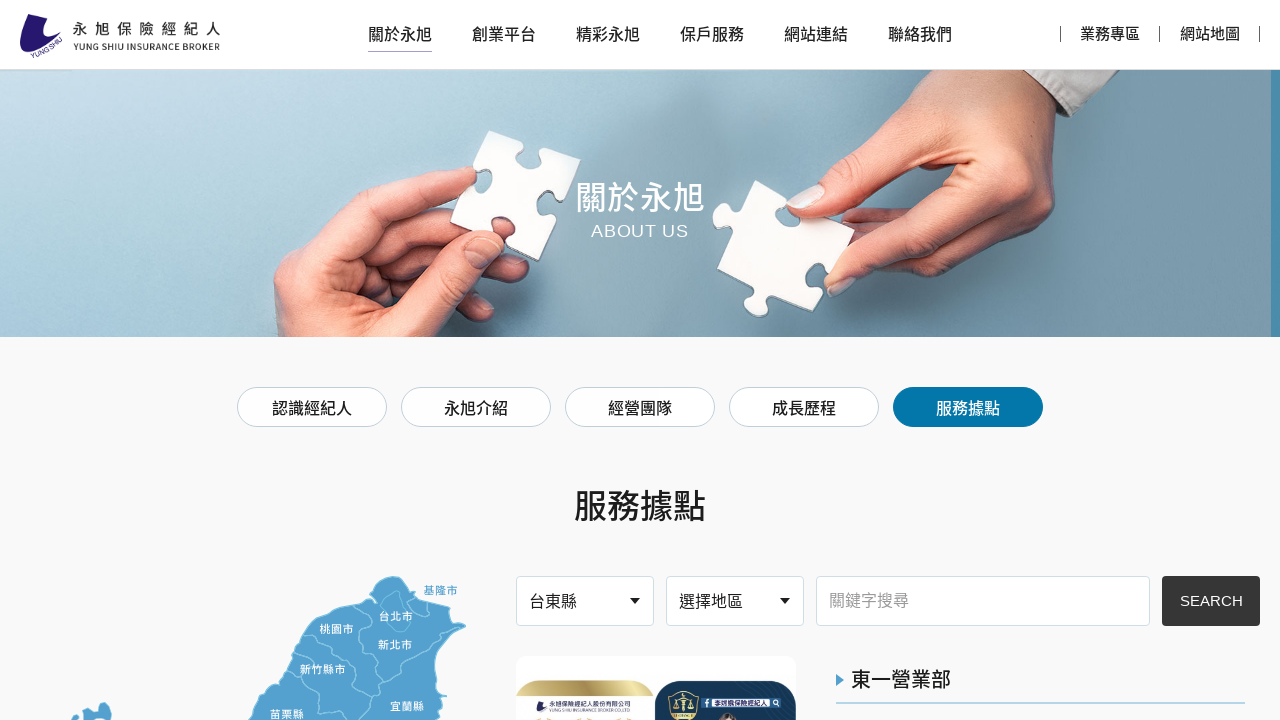

Store results loaded for city '27'
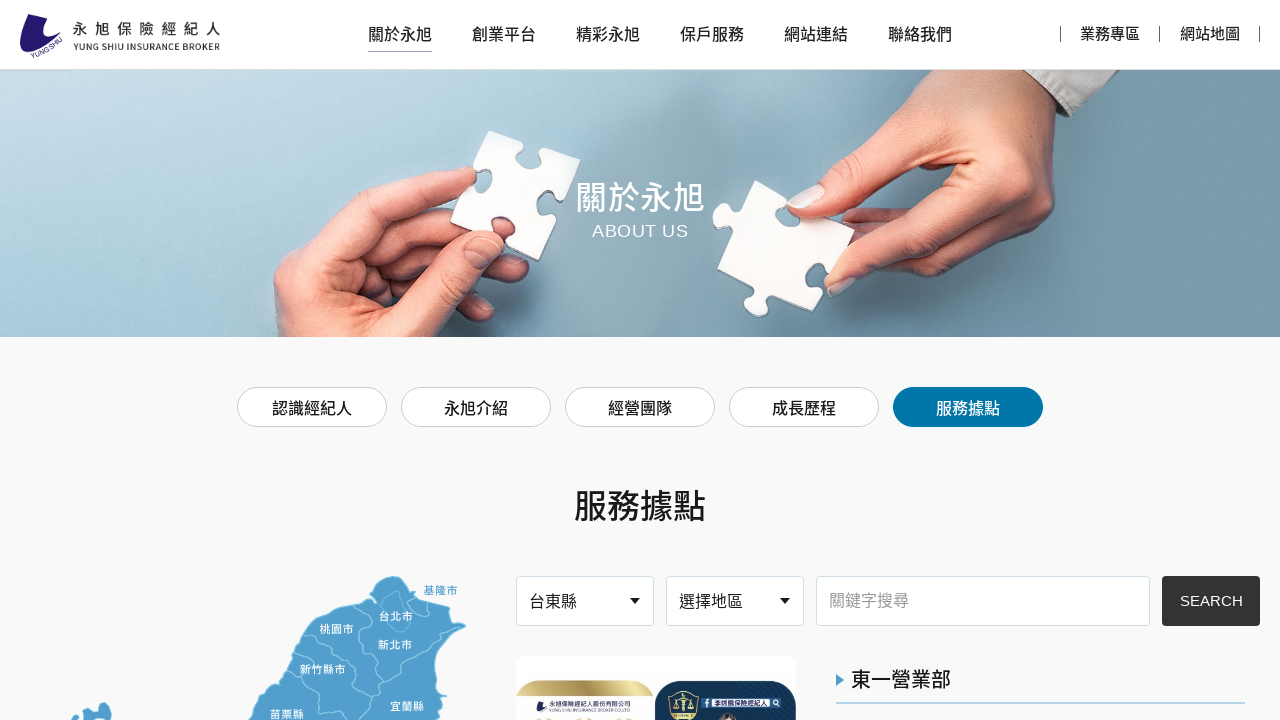

Selected city with ID '28' from dropdown menu on #cities
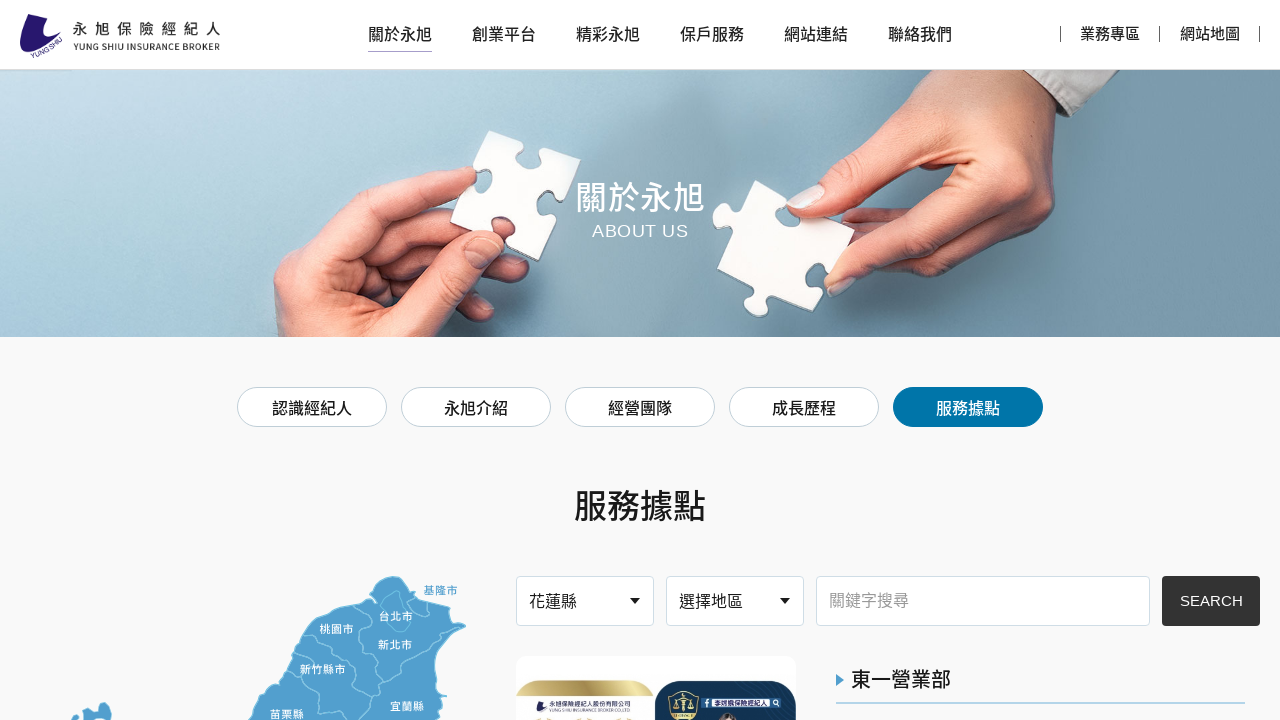

Clicked search button to filter stores for city '28' at (1211, 601) on div.send button
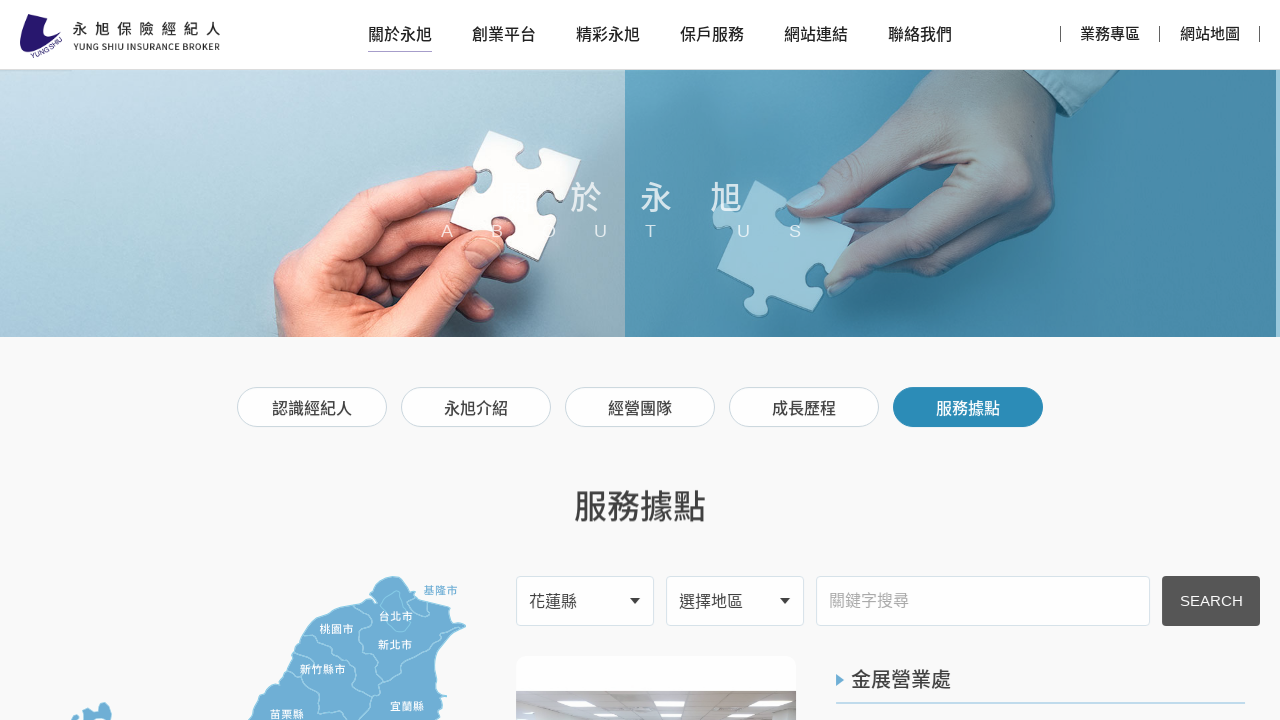

Store results loaded for city '28'
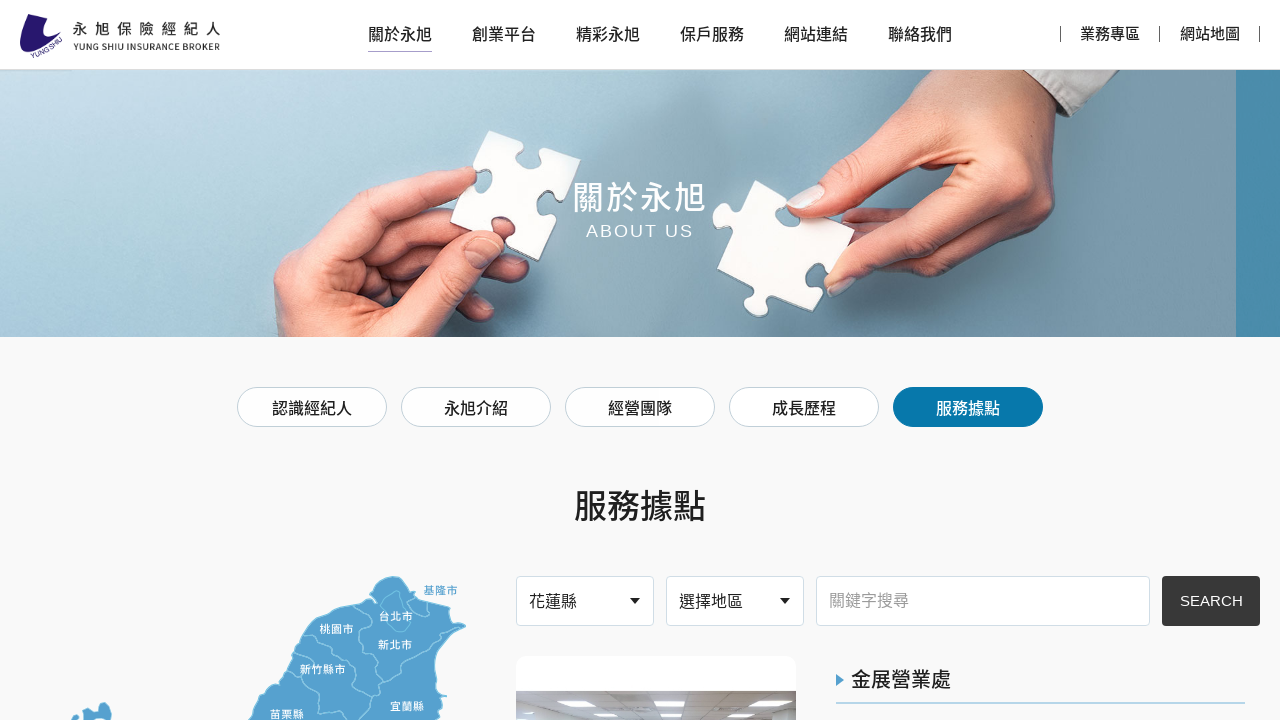

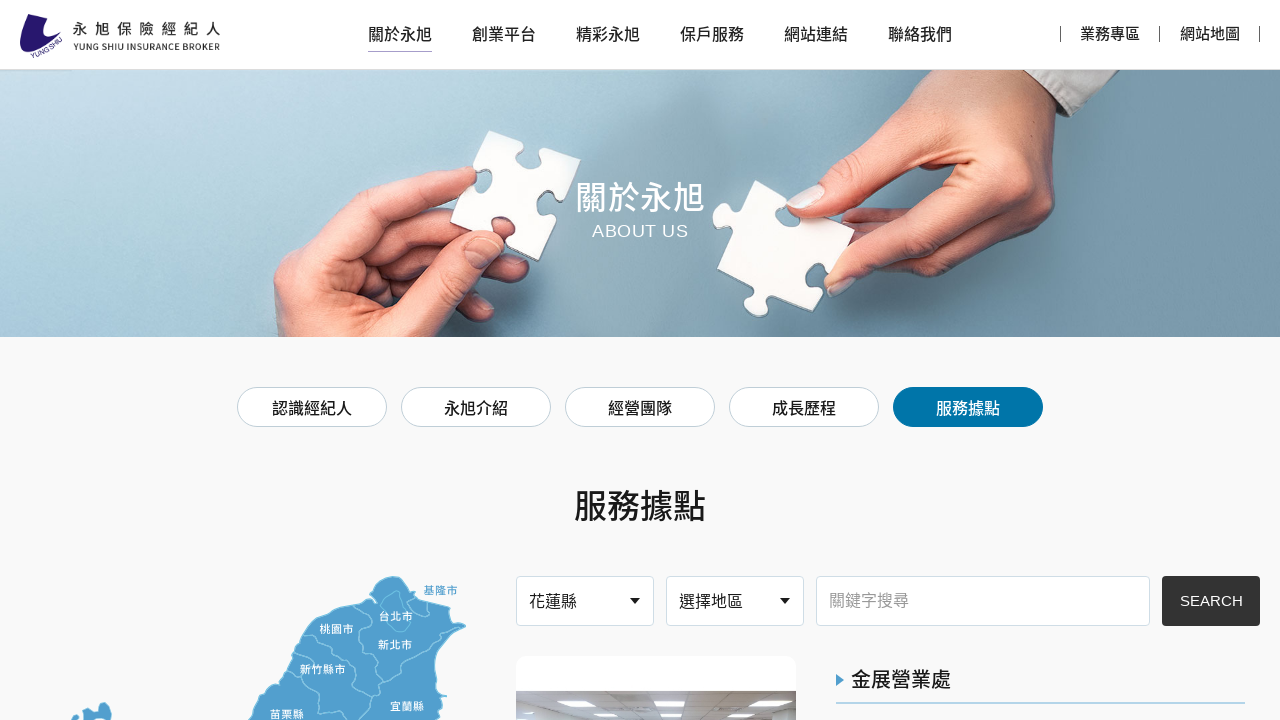